Tests Bilibili search functionality by performing multiple searches with different queries and verifying search results load

Starting URL: https://www.bilibili.com/

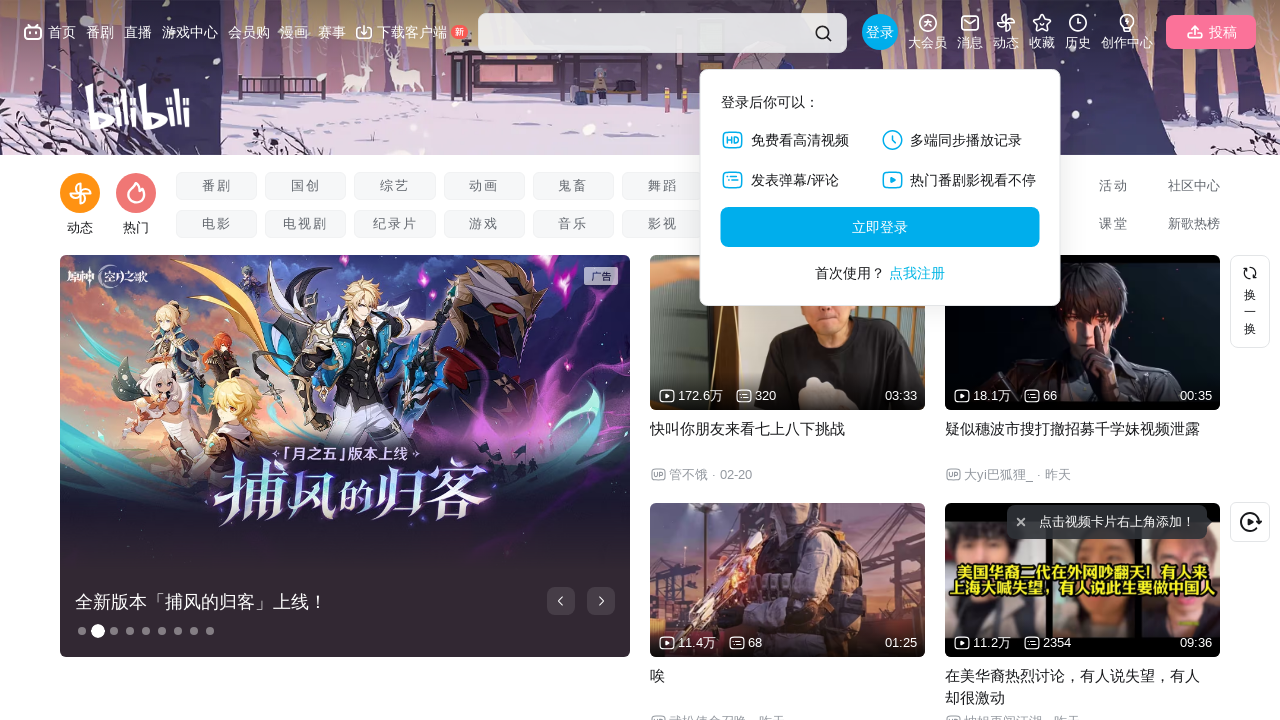

Filled search field with query '老番茄0' on .nav-search-input
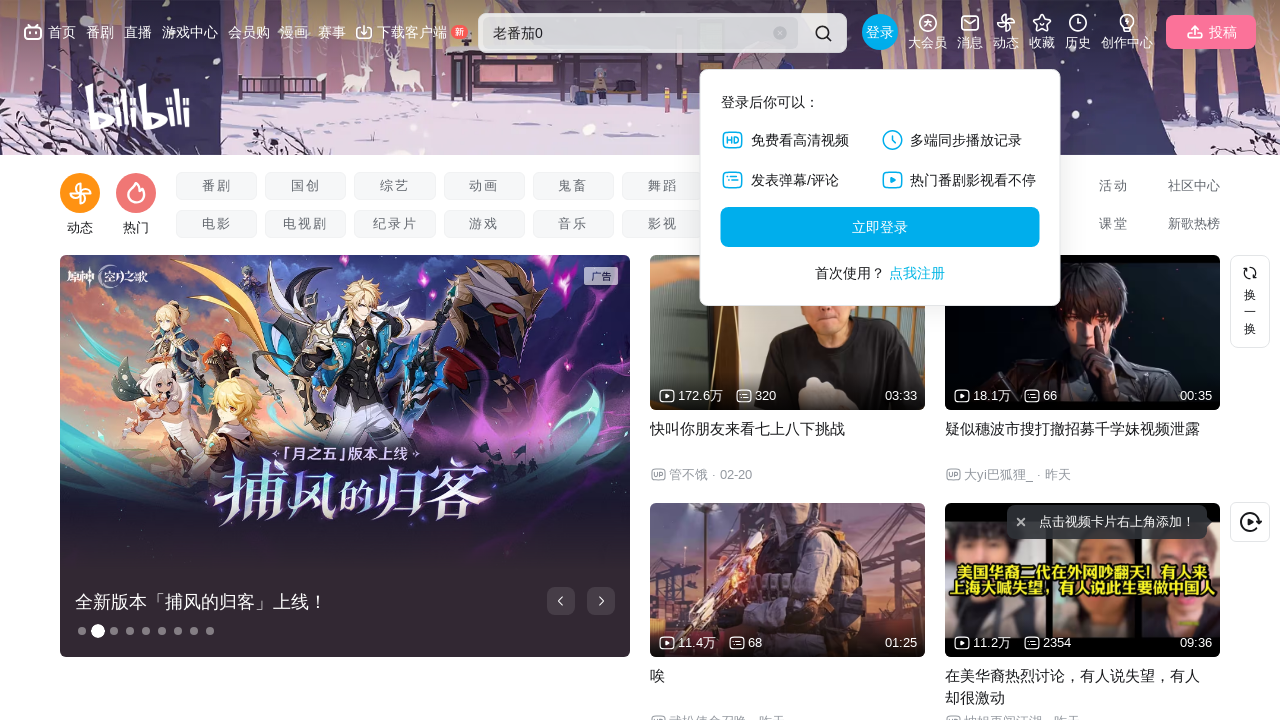

Clicked search button to execute search at (823, 33) on .nav-search-btn
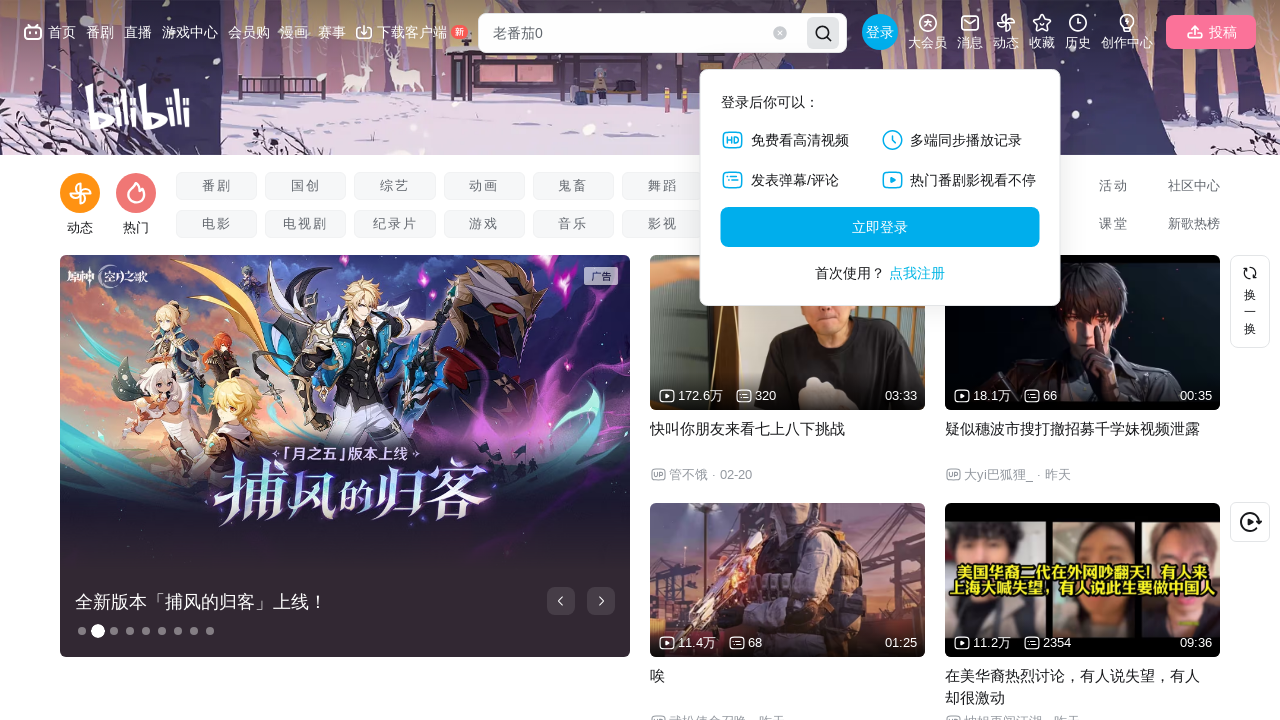

Search results loaded for query '老番茄0'
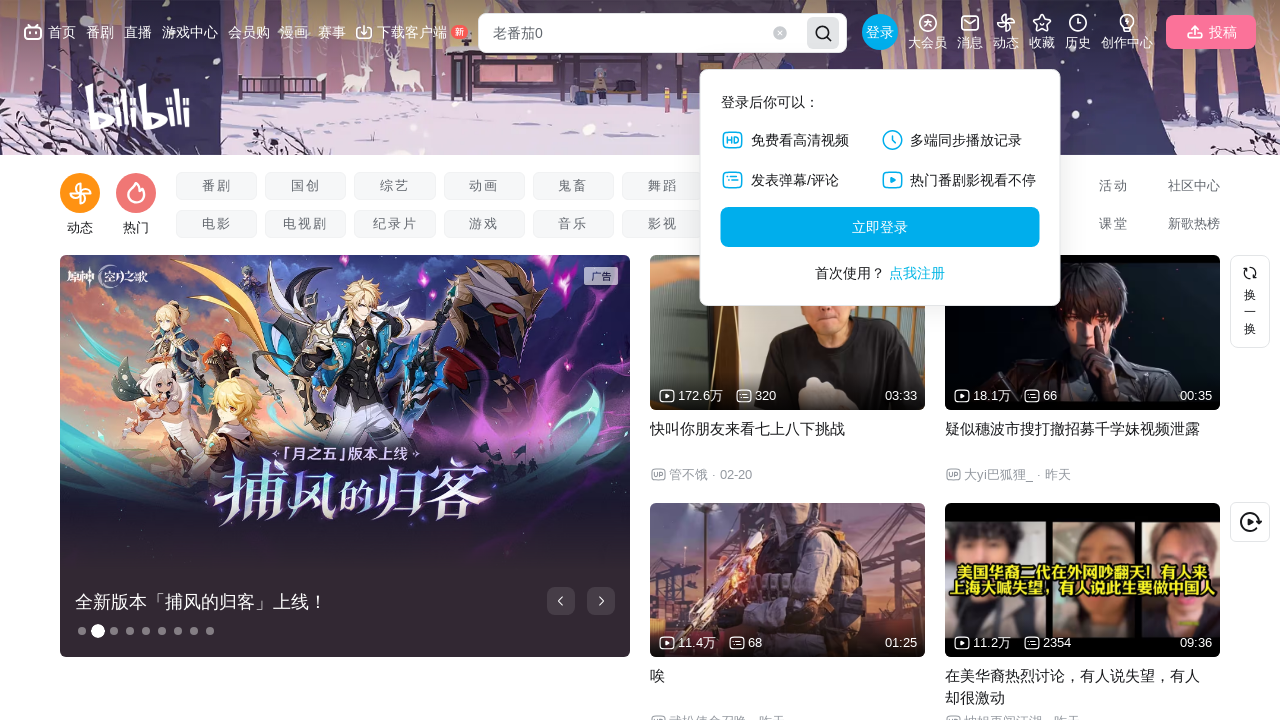

Navigated back to Bilibili homepage for search iteration 1
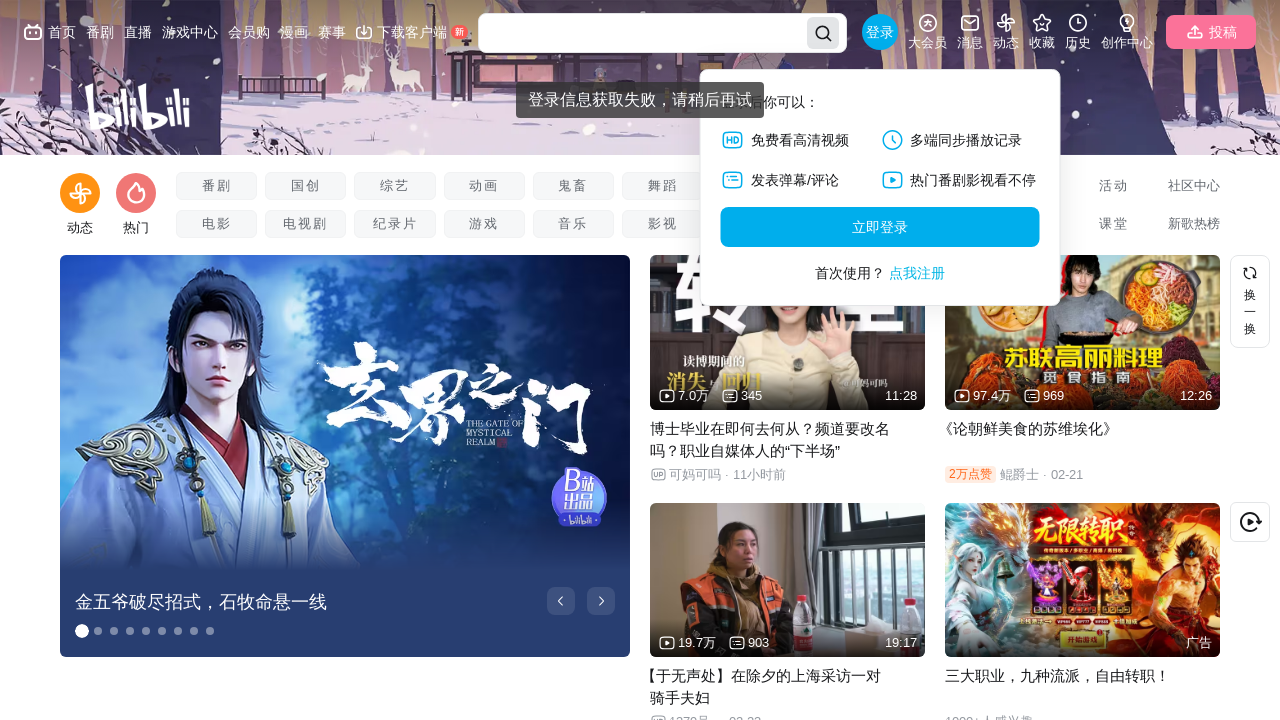

Filled search field with query '老番茄1' on .nav-search-input
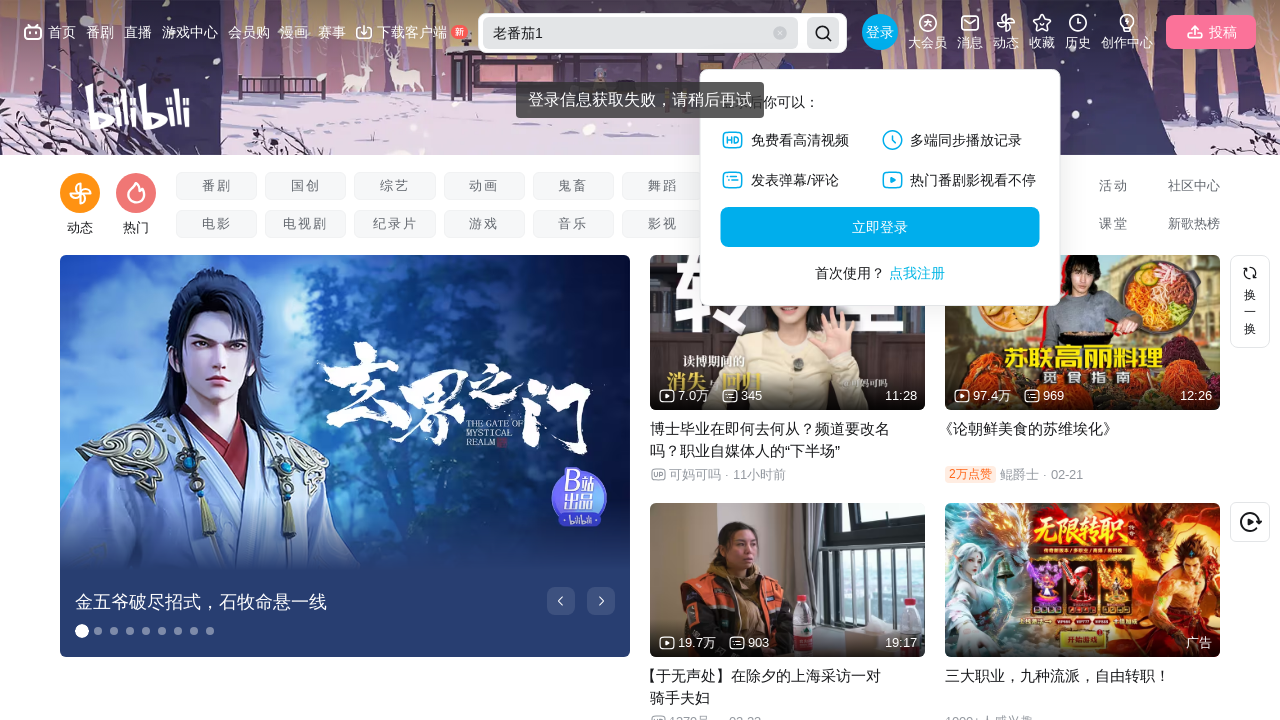

Clicked search button to execute search at (823, 33) on .nav-search-btn
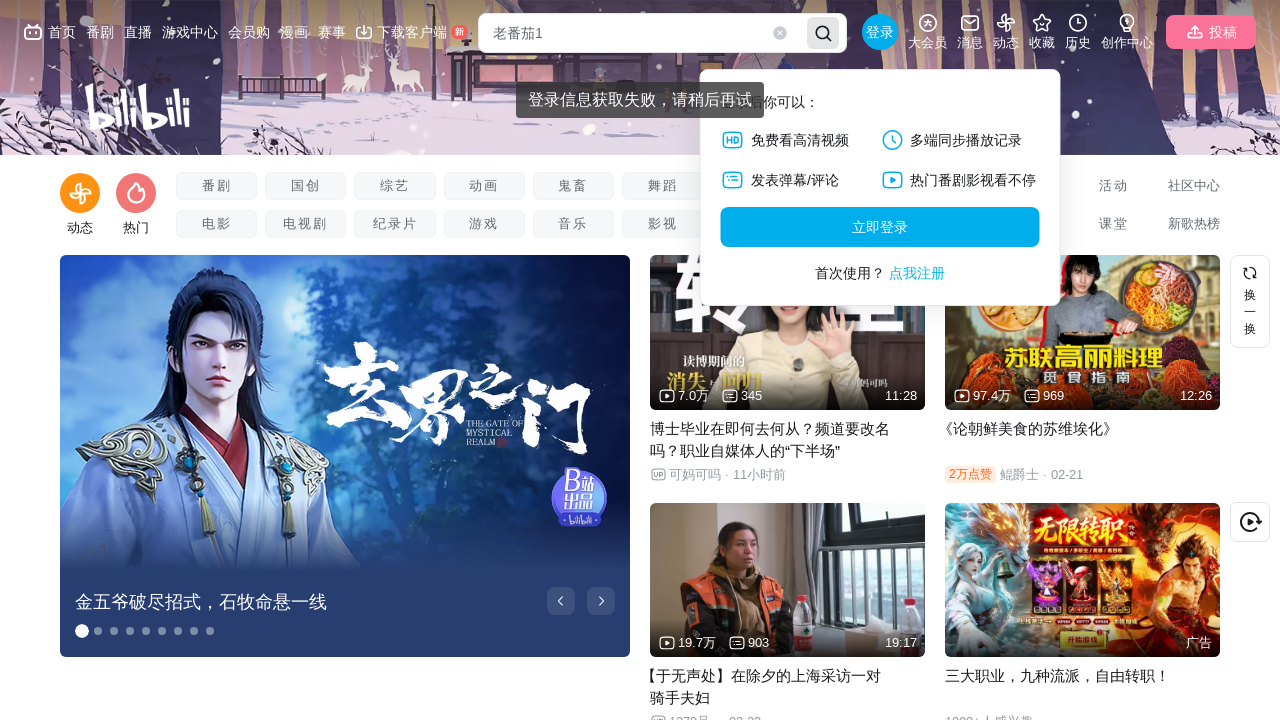

Search results loaded for query '老番茄1'
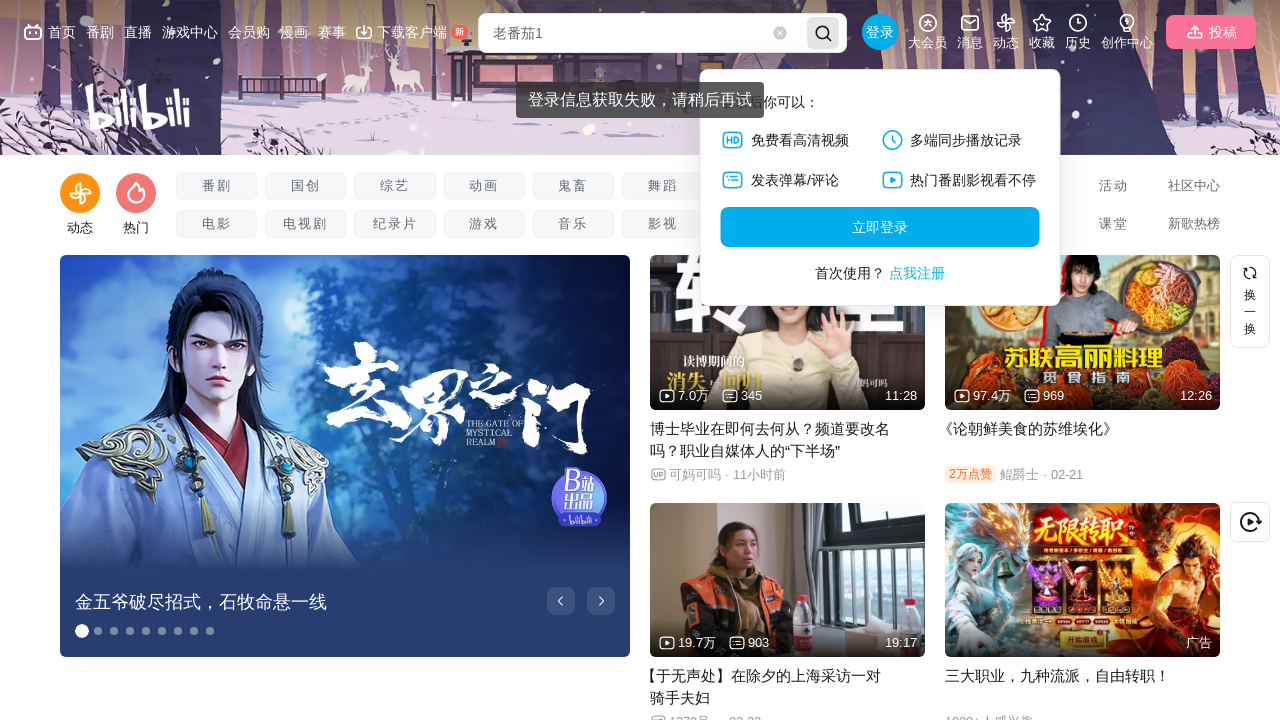

Navigated back to Bilibili homepage for search iteration 2
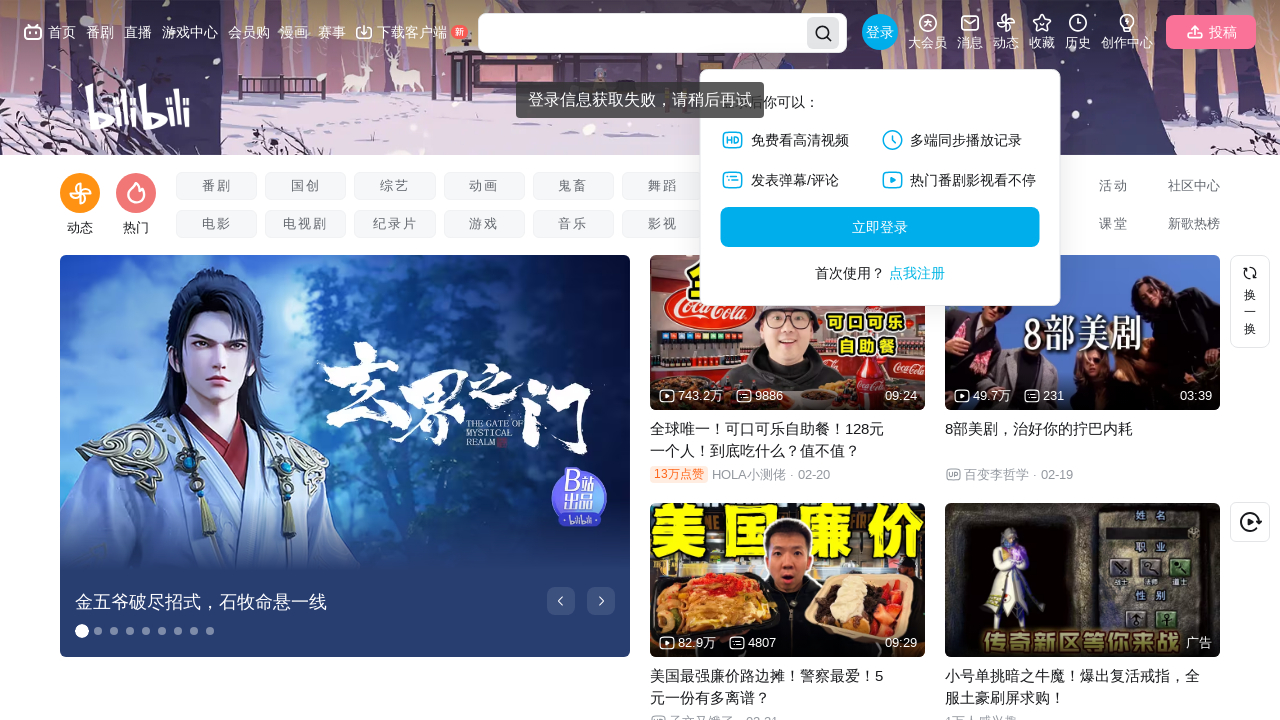

Filled search field with query '老番茄2' on .nav-search-input
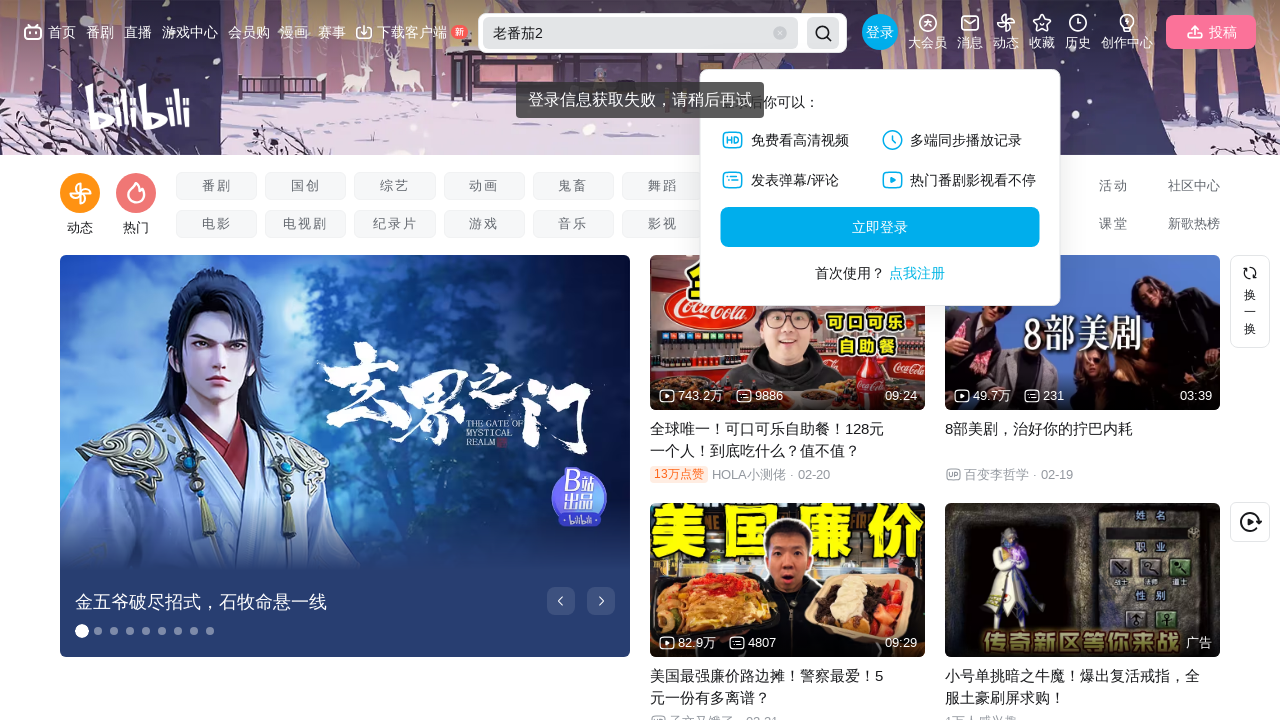

Clicked search button to execute search at (823, 33) on .nav-search-btn
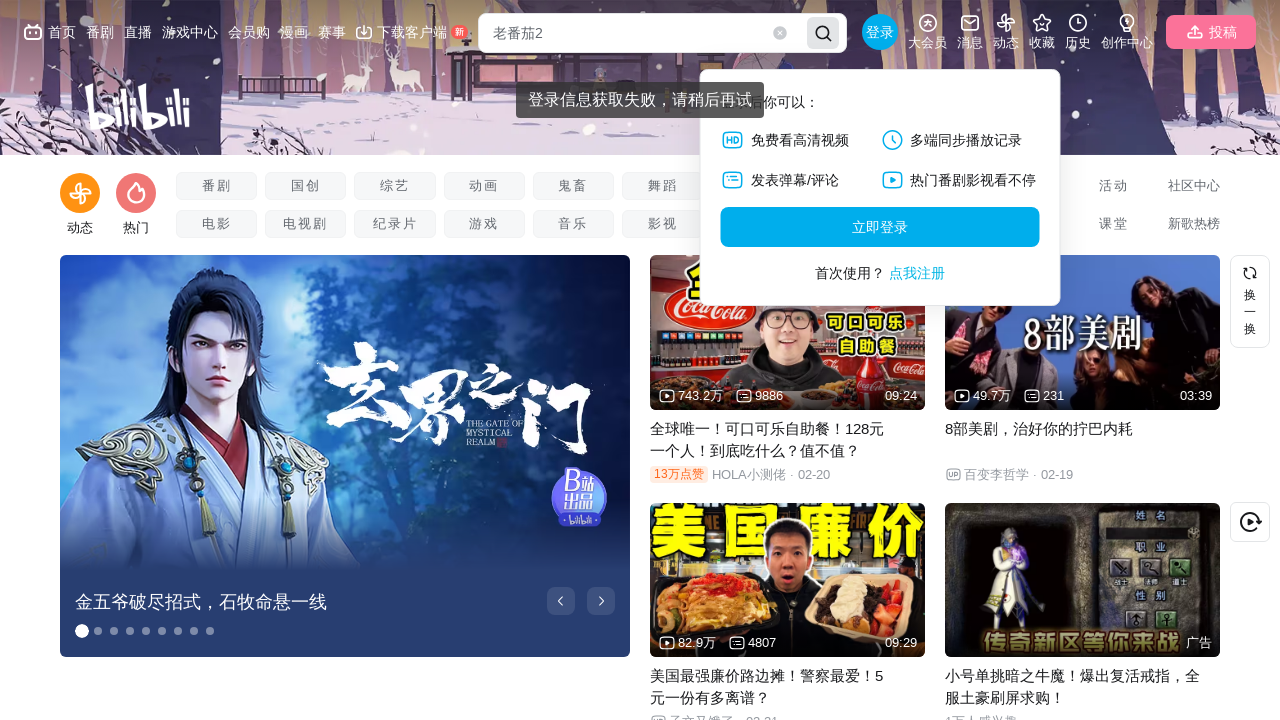

Search results loaded for query '老番茄2'
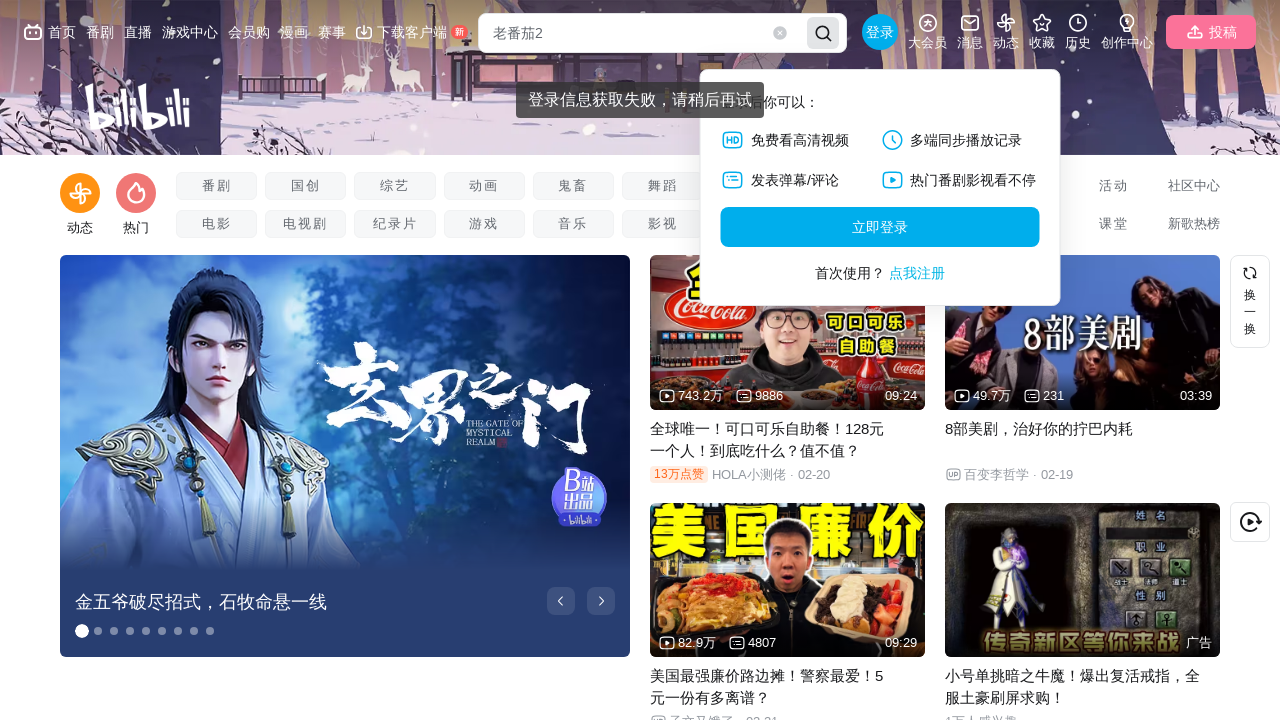

Navigated back to Bilibili homepage for search iteration 3
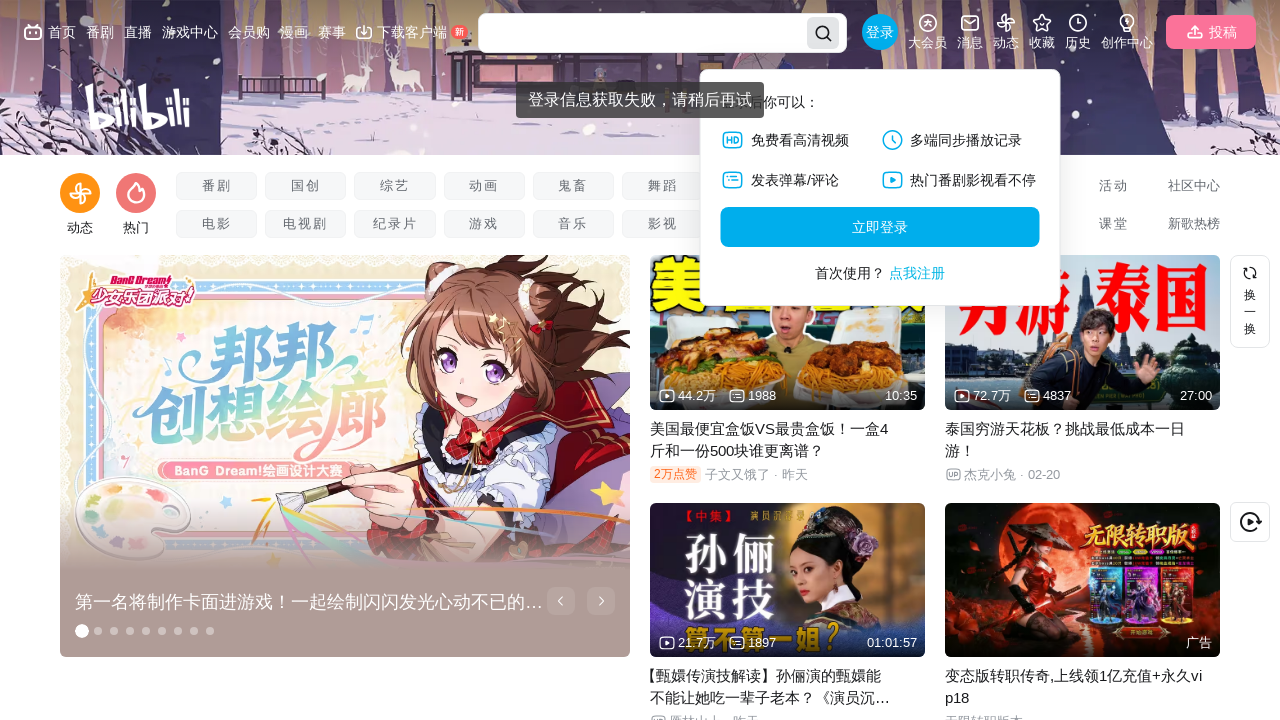

Filled search field with query '老番茄3' on .nav-search-input
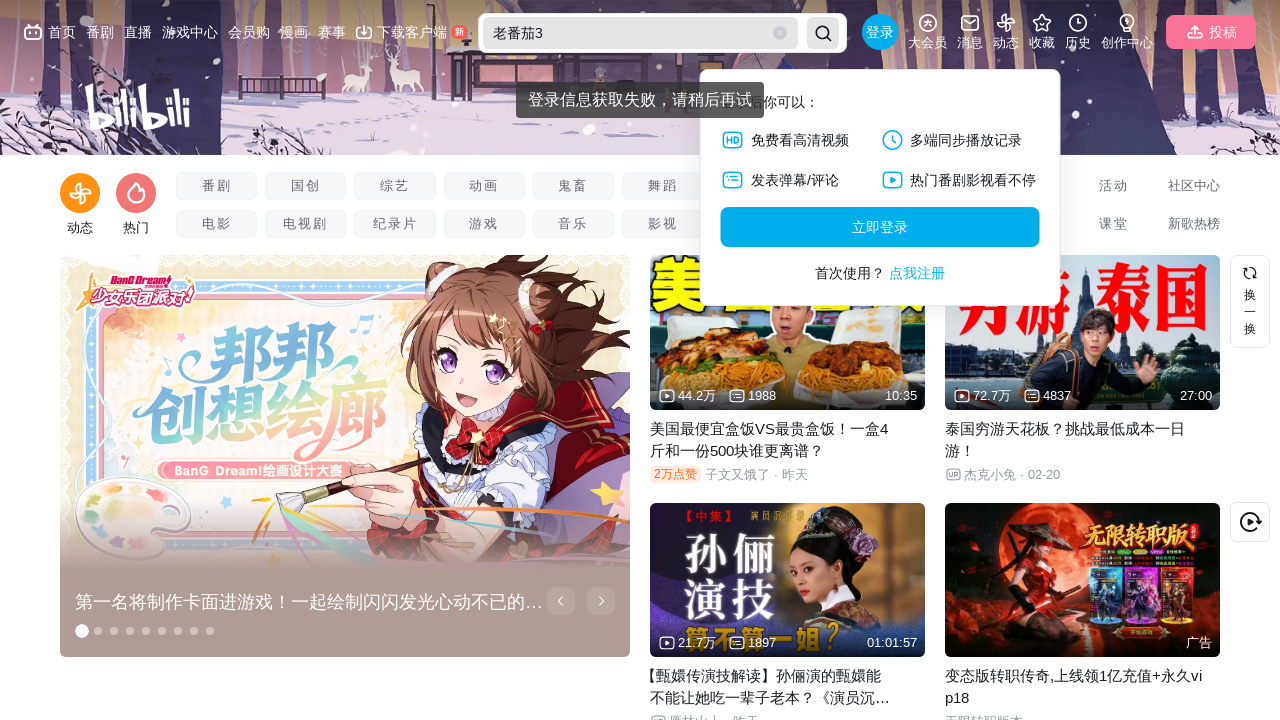

Clicked search button to execute search at (823, 33) on .nav-search-btn
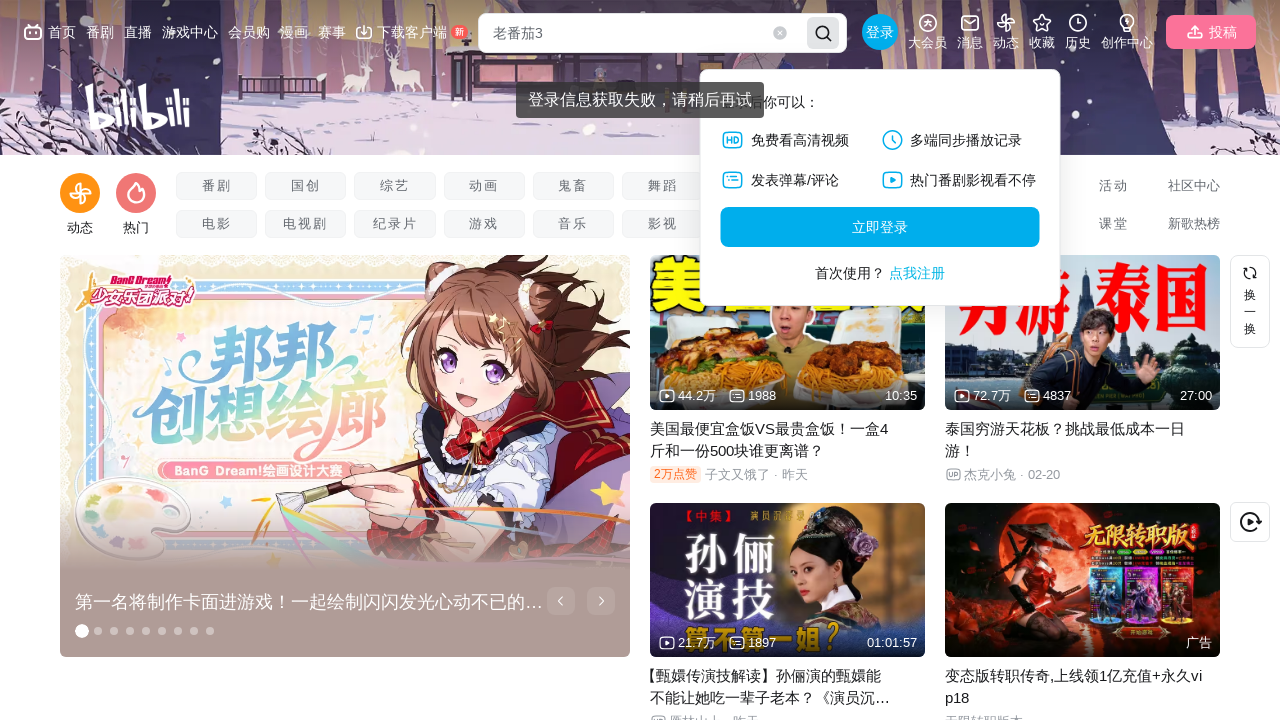

Search results loaded for query '老番茄3'
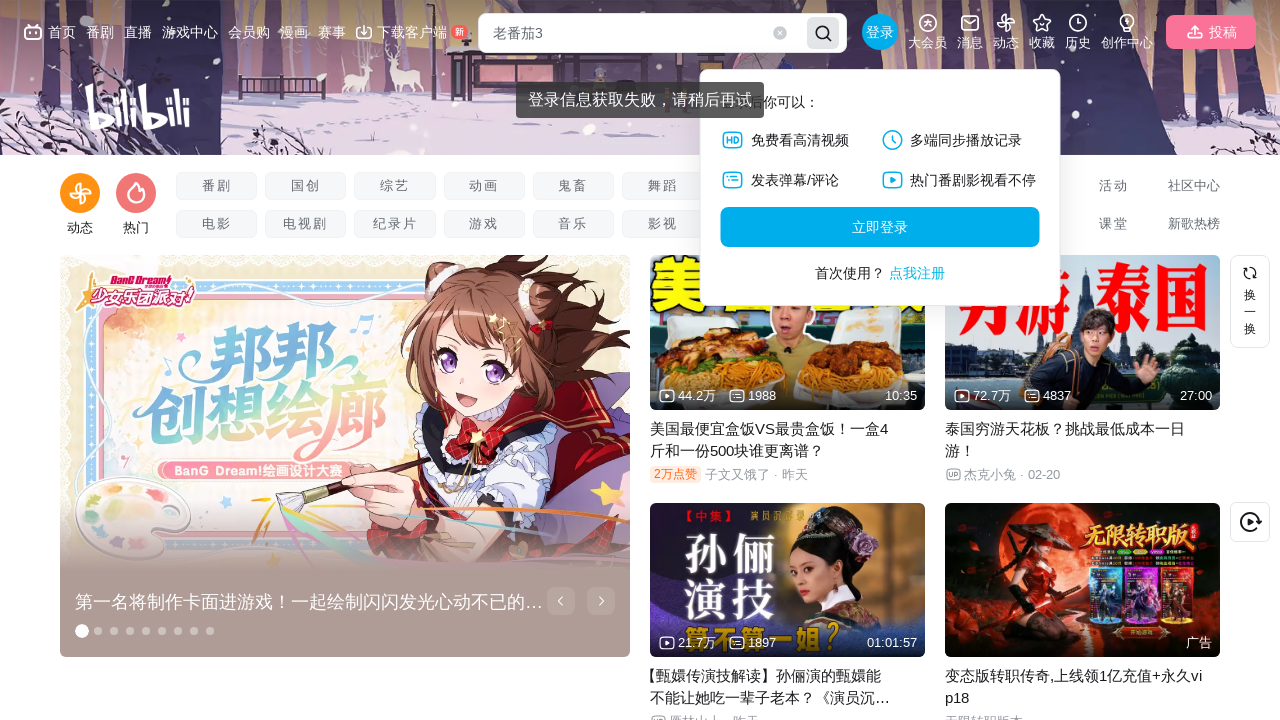

Navigated back to Bilibili homepage for search iteration 4
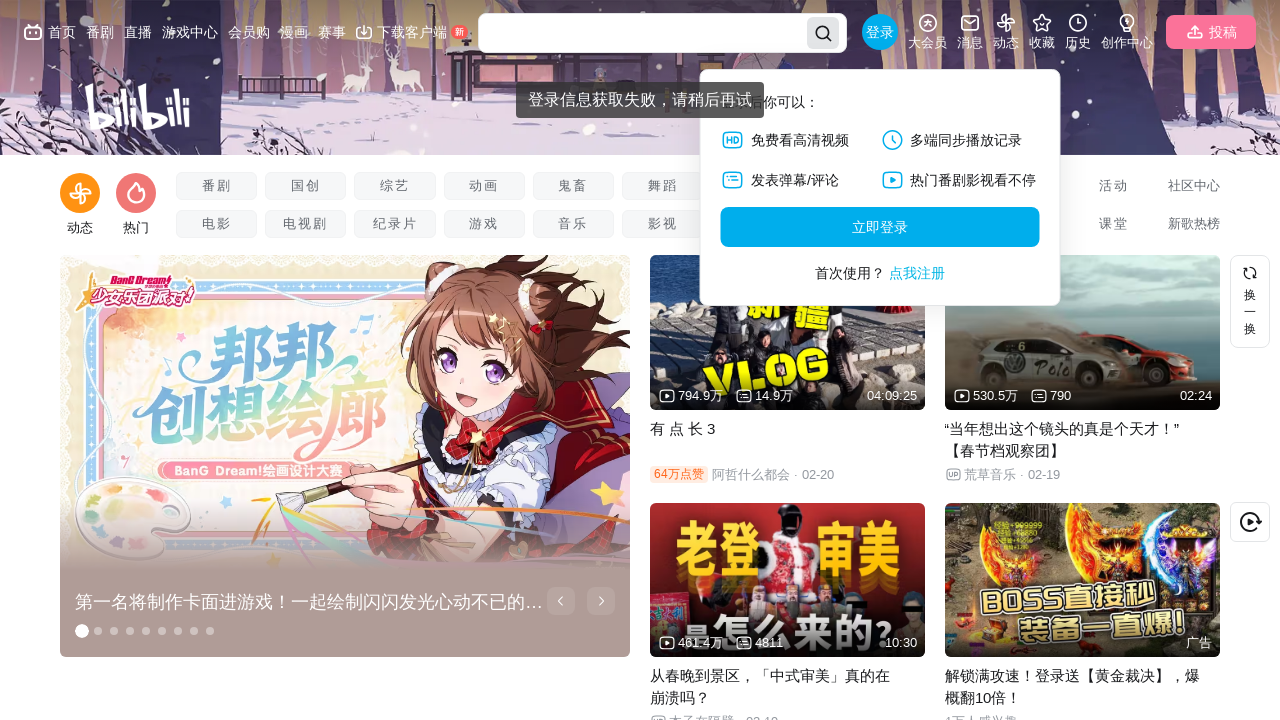

Filled search field with query '老番茄4' on .nav-search-input
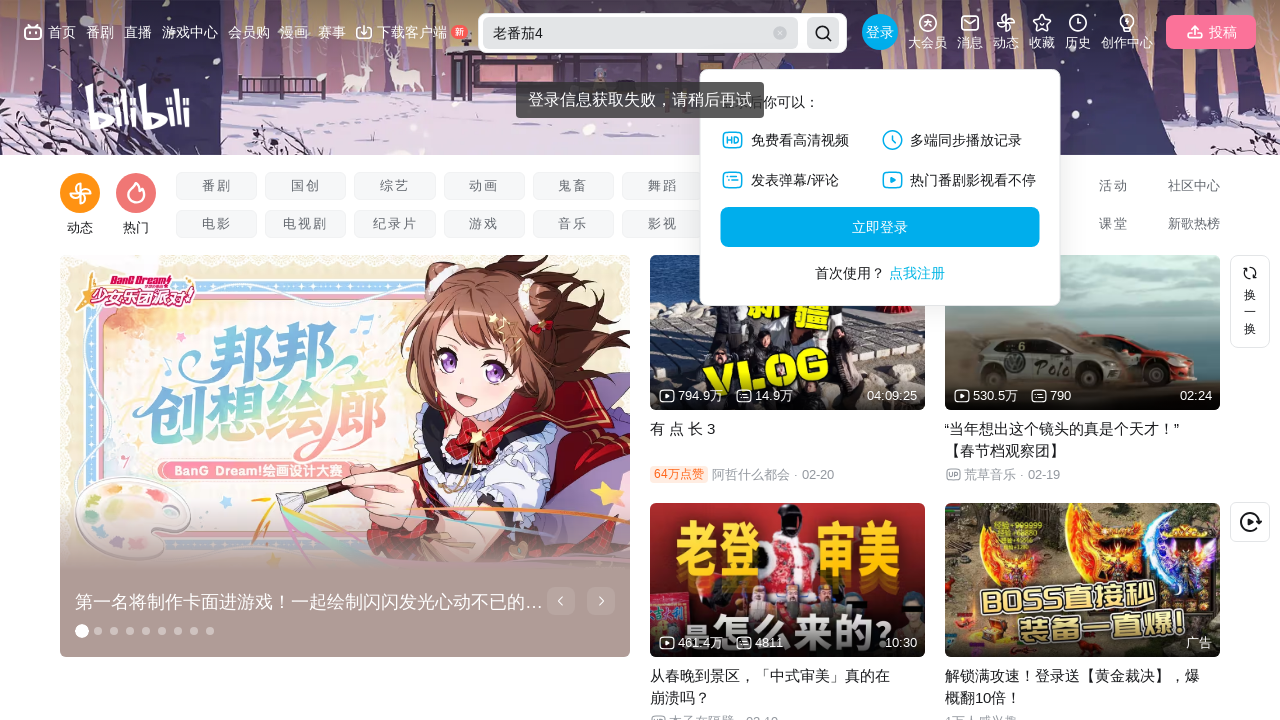

Clicked search button to execute search at (823, 33) on .nav-search-btn
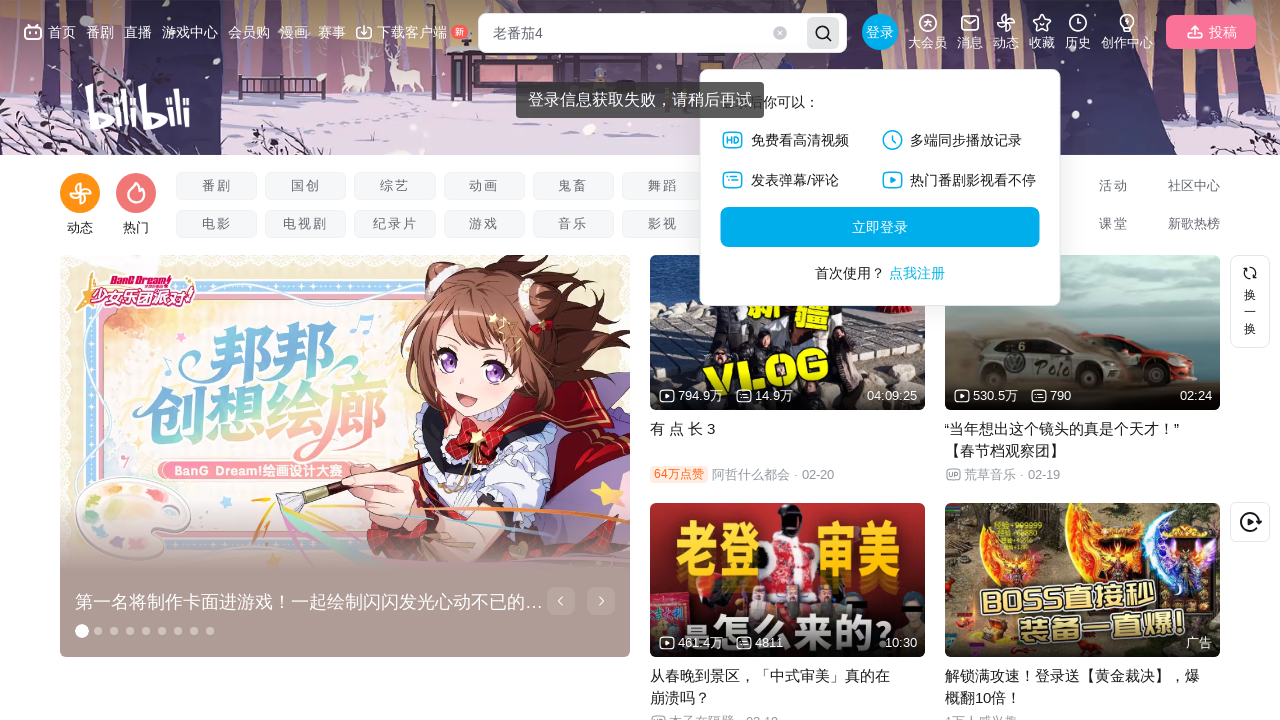

Search results loaded for query '老番茄4'
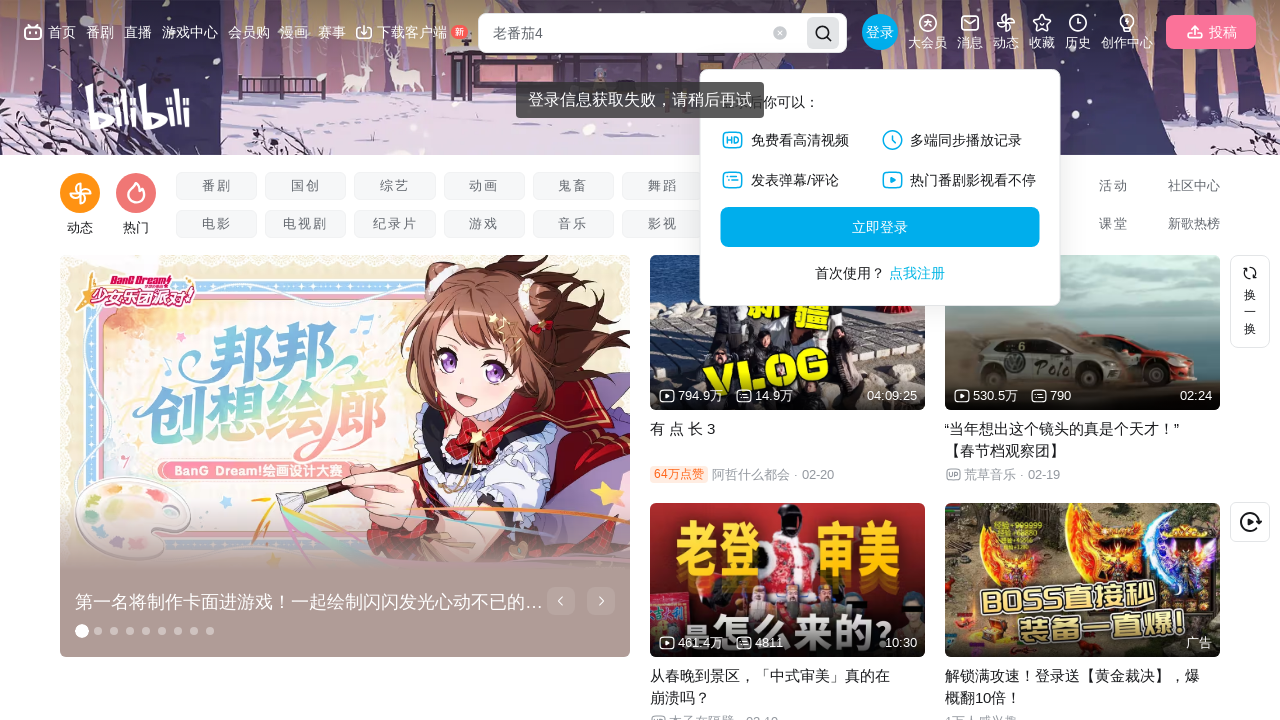

Navigated back to Bilibili homepage for search iteration 5
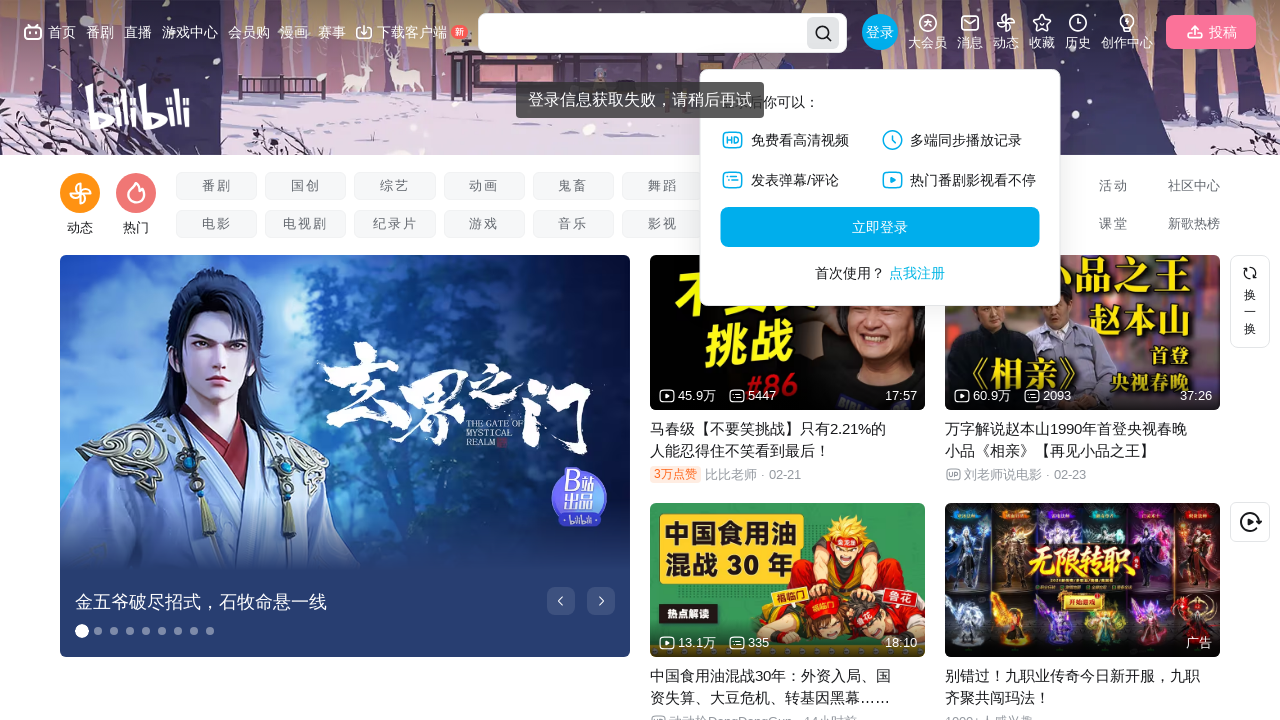

Filled search field with query '老番茄5' on .nav-search-input
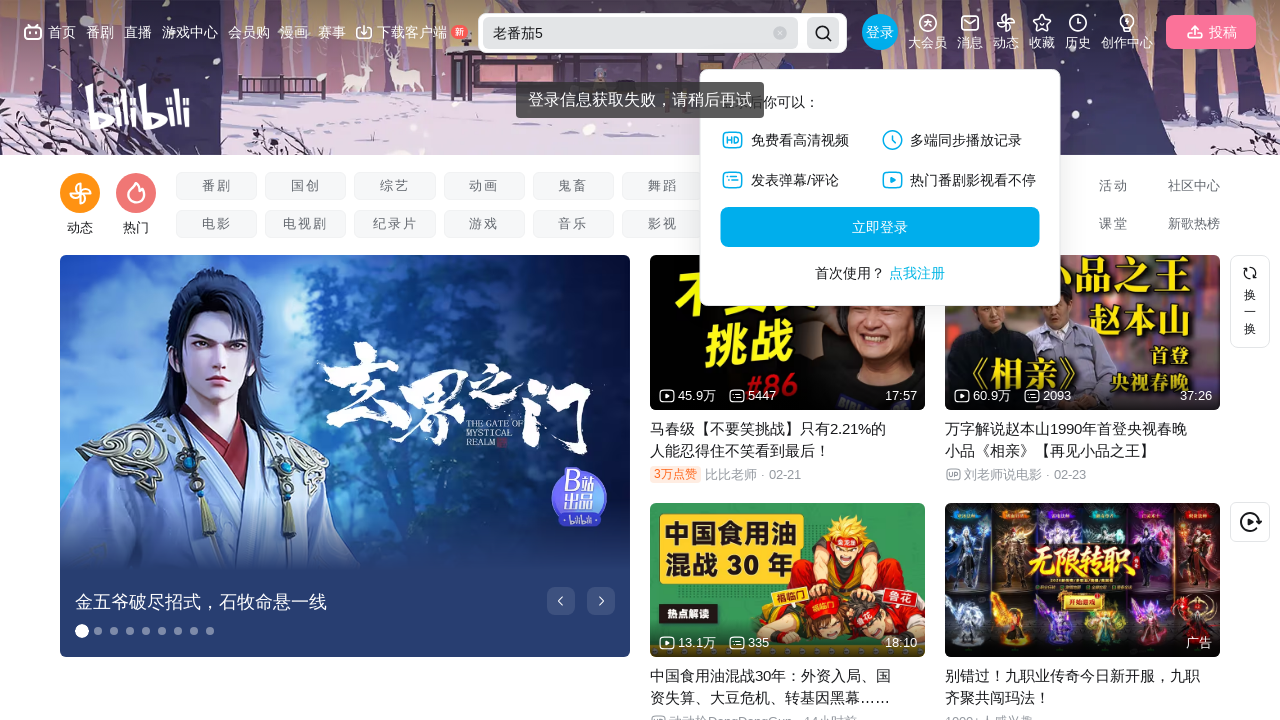

Clicked search button to execute search at (823, 33) on .nav-search-btn
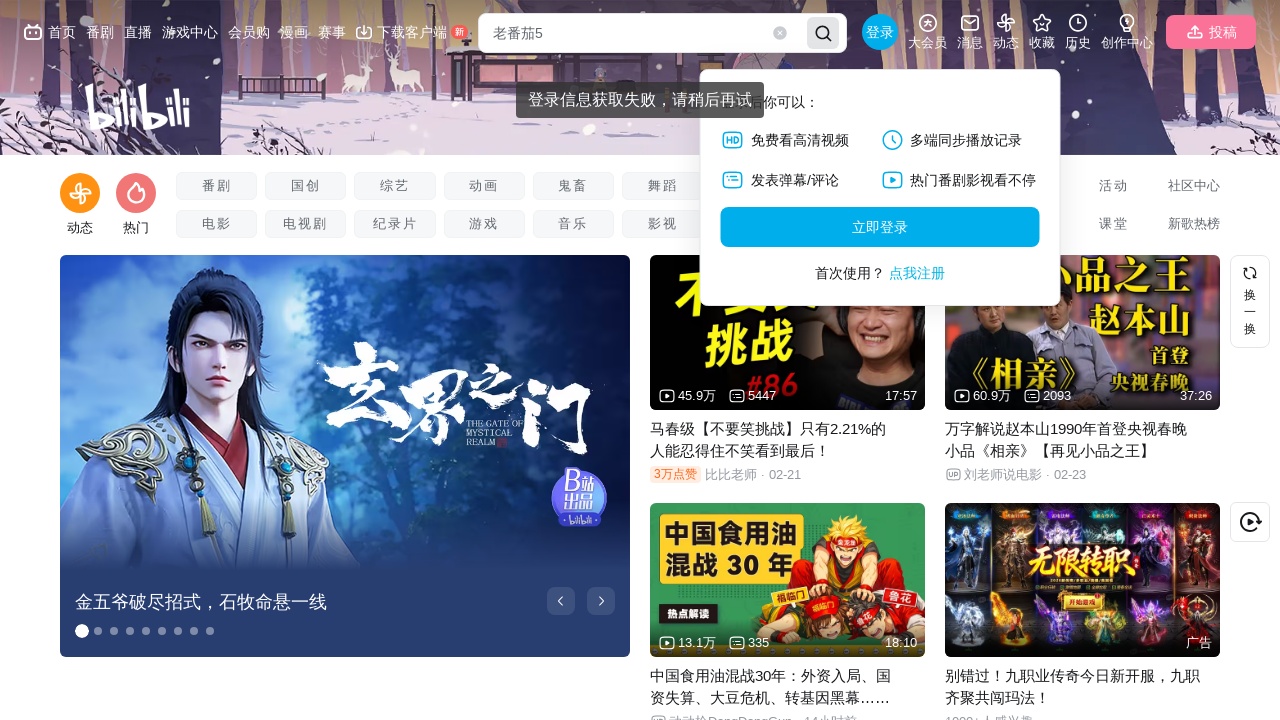

Search results loaded for query '老番茄5'
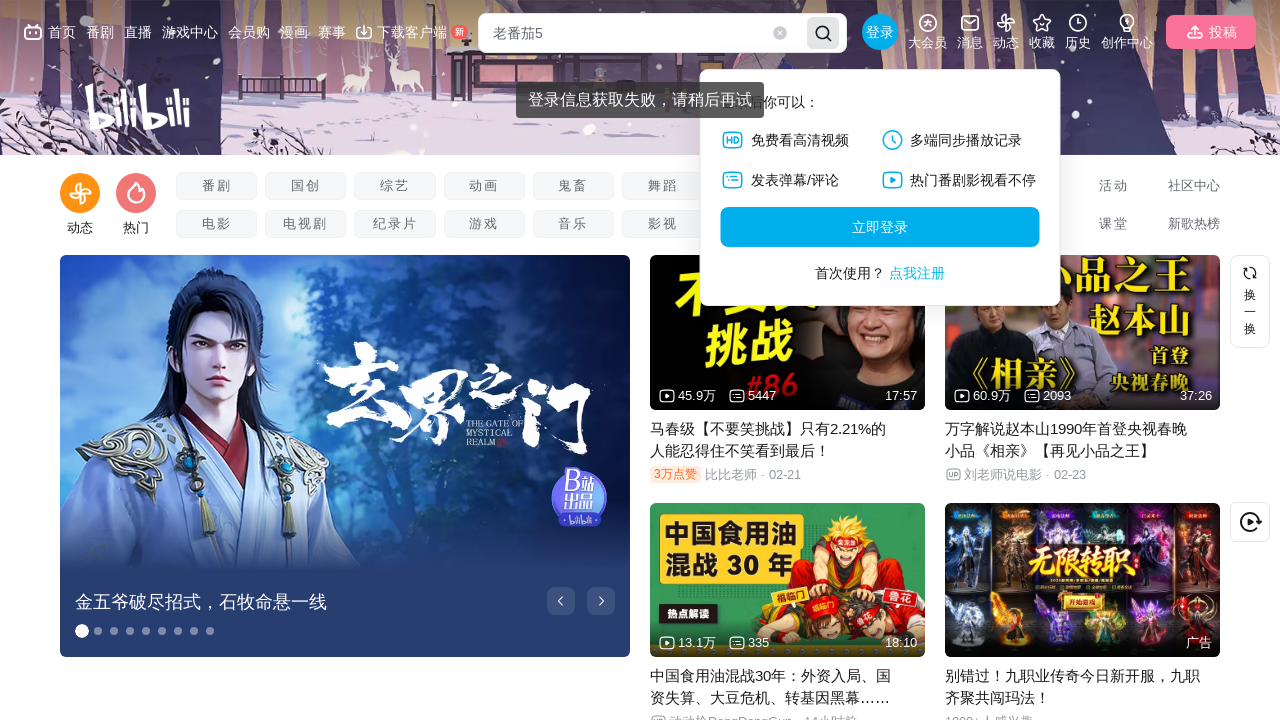

Navigated back to Bilibili homepage for search iteration 6
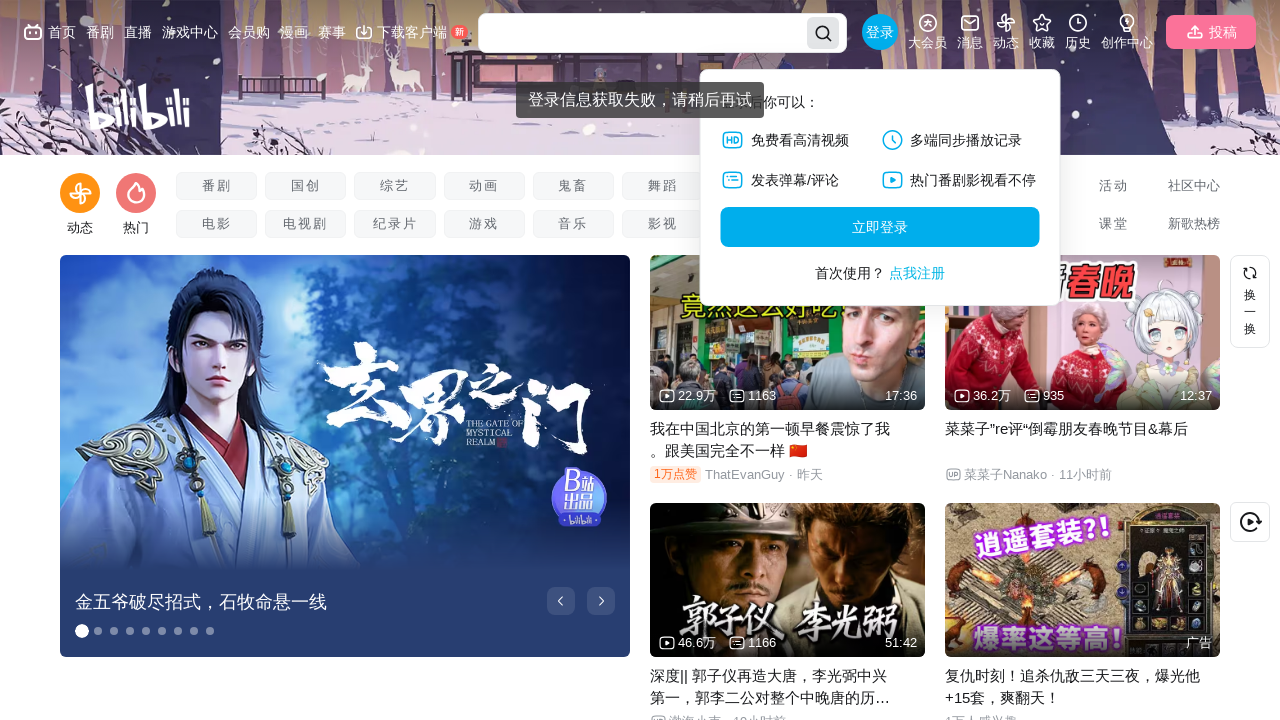

Filled search field with query '老番茄6' on .nav-search-input
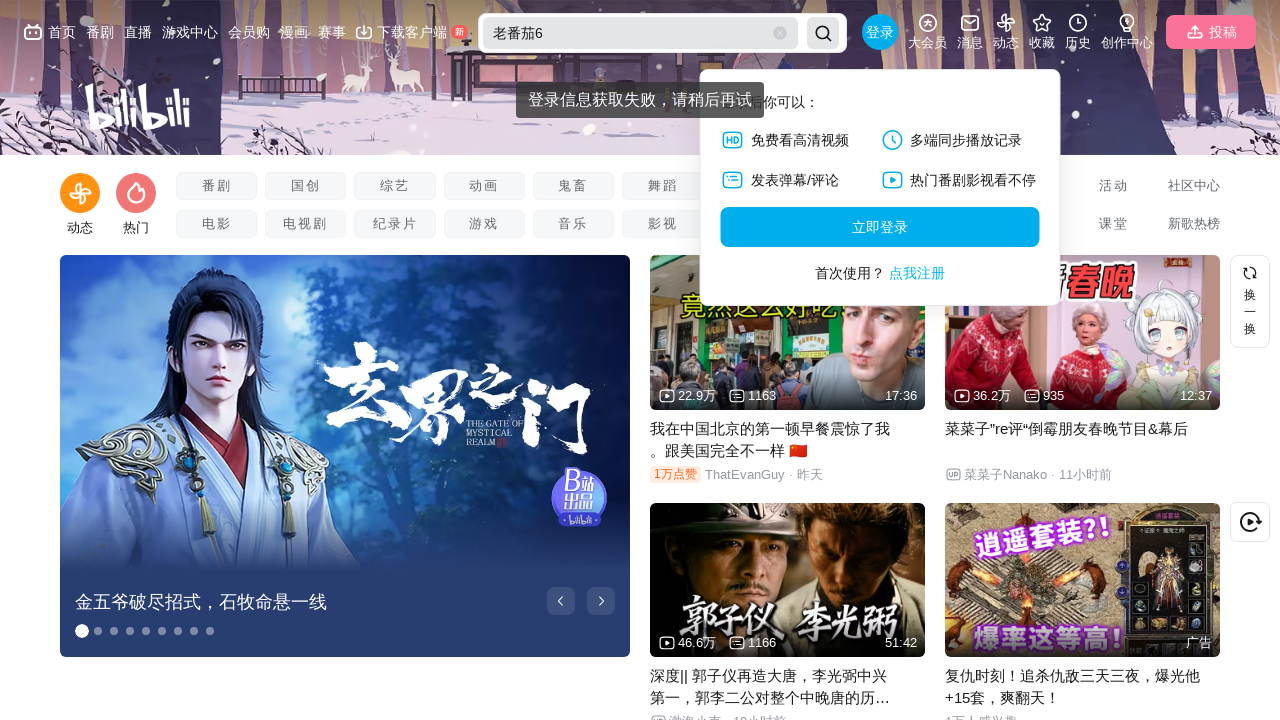

Clicked search button to execute search at (823, 33) on .nav-search-btn
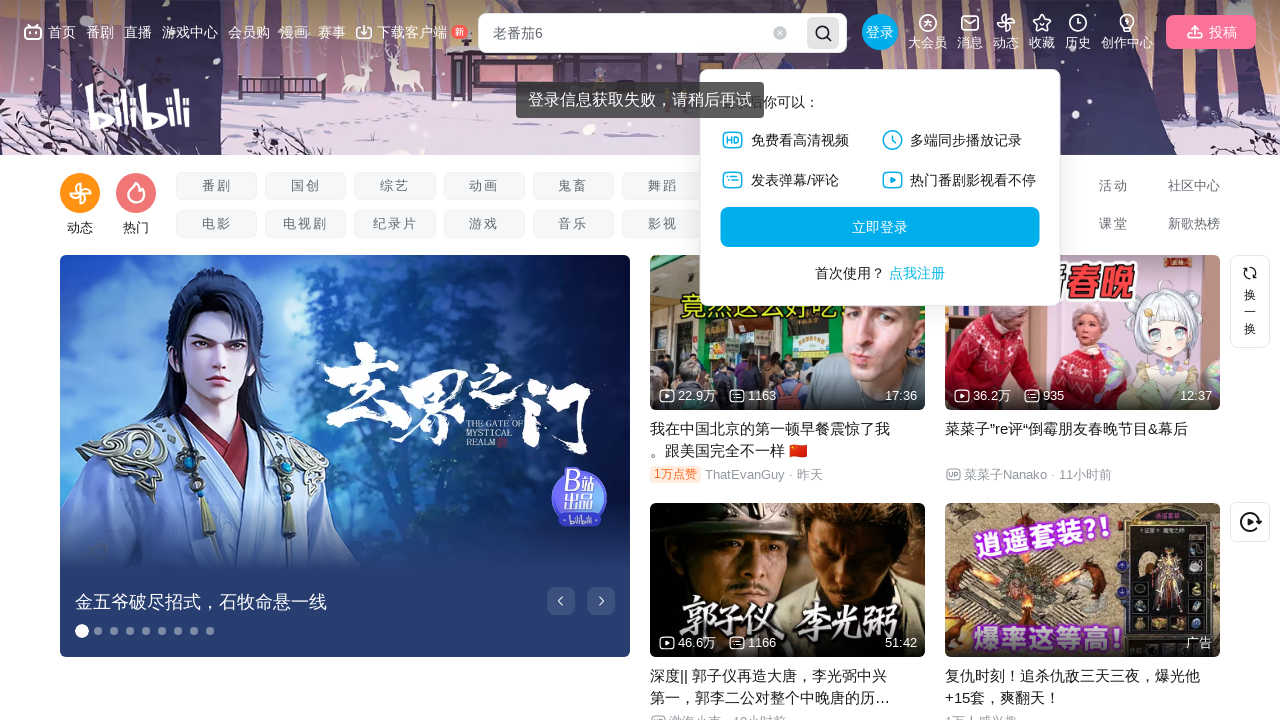

Search results loaded for query '老番茄6'
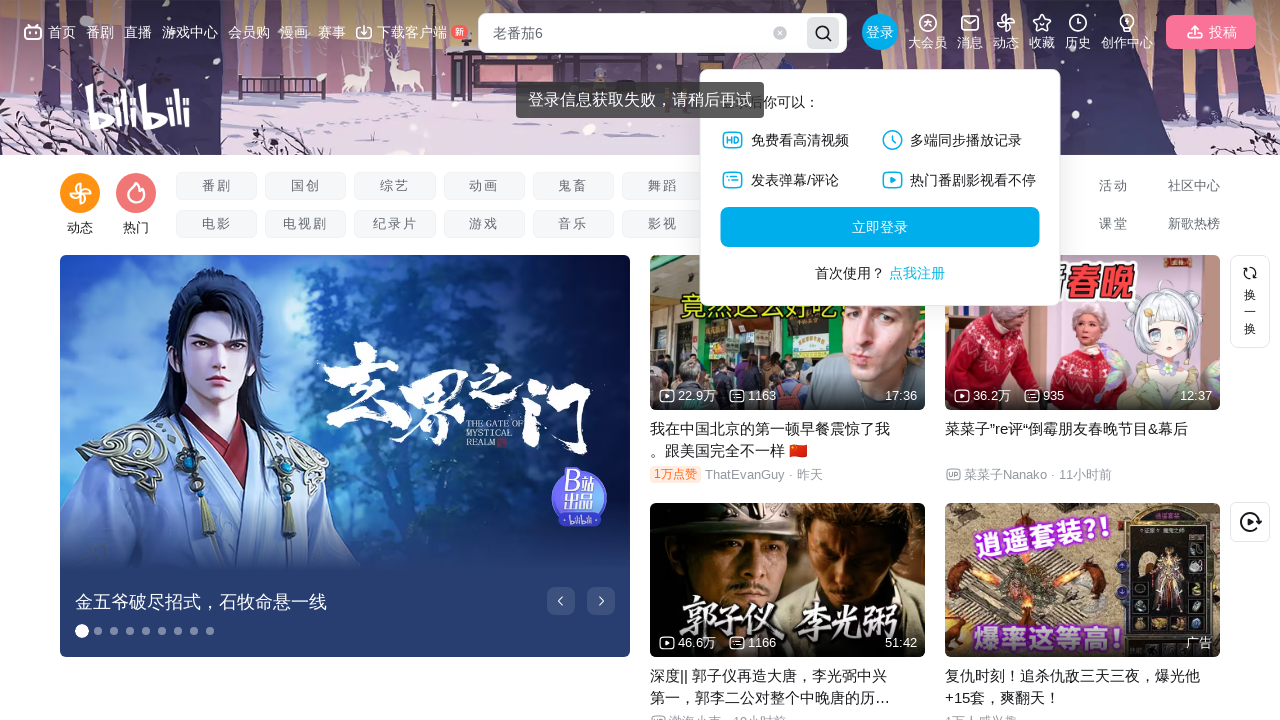

Navigated back to Bilibili homepage for search iteration 7
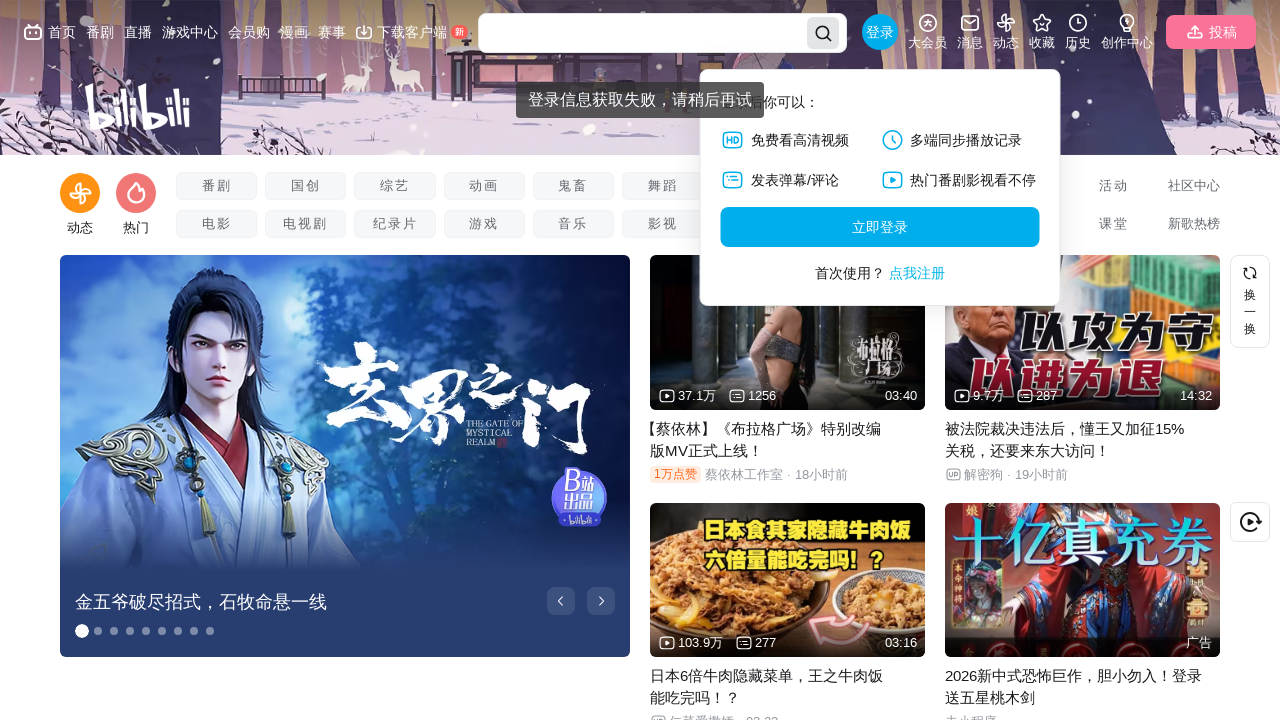

Filled search field with query '老番茄7' on .nav-search-input
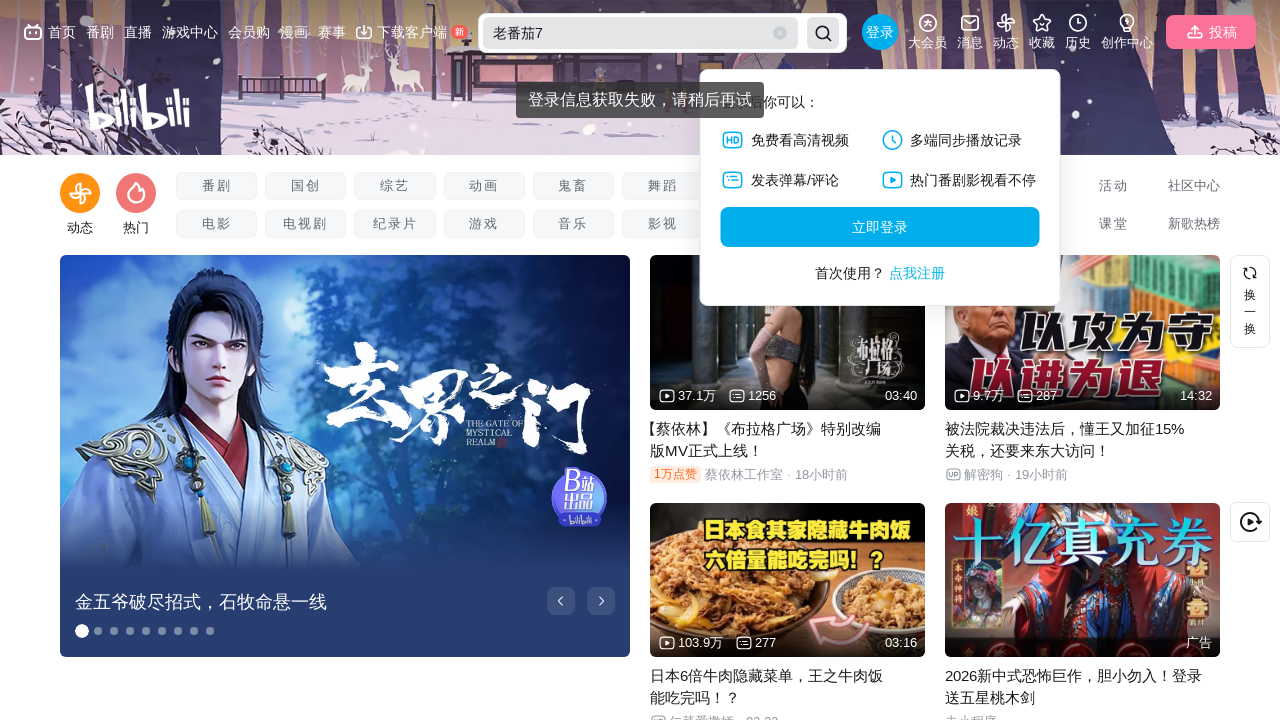

Clicked search button to execute search at (823, 33) on .nav-search-btn
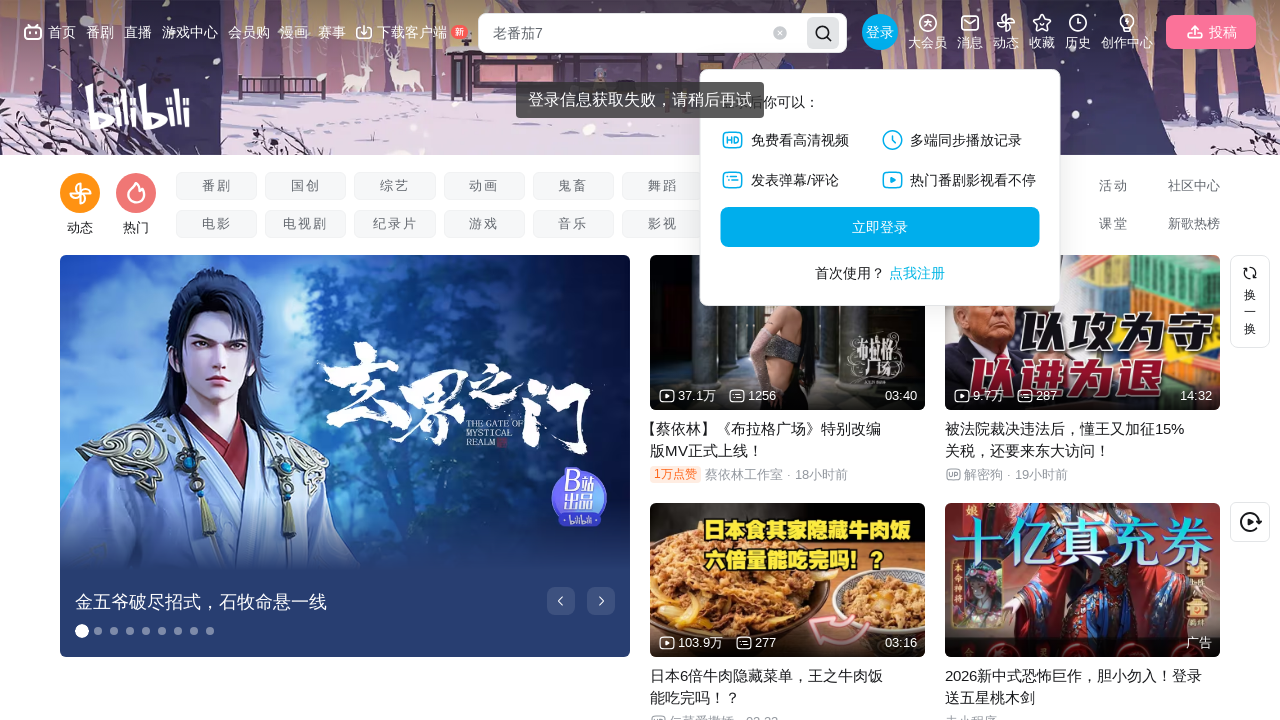

Search results loaded for query '老番茄7'
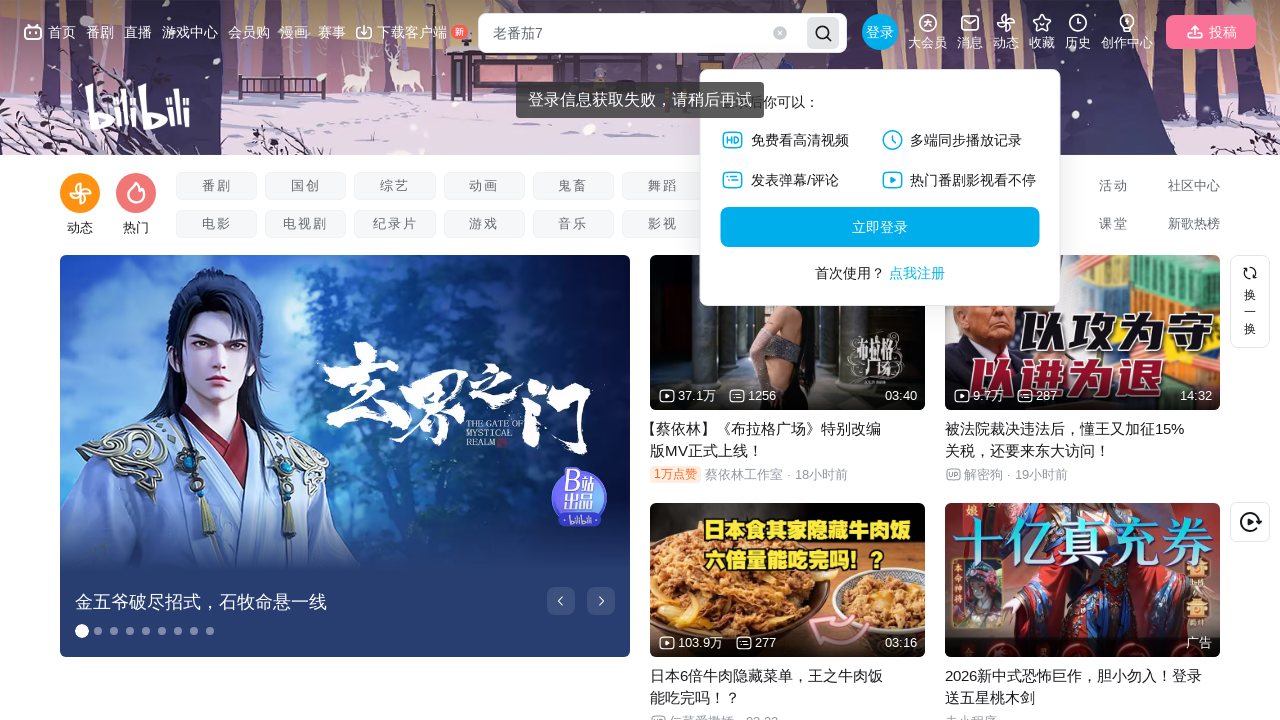

Navigated back to Bilibili homepage for search iteration 8
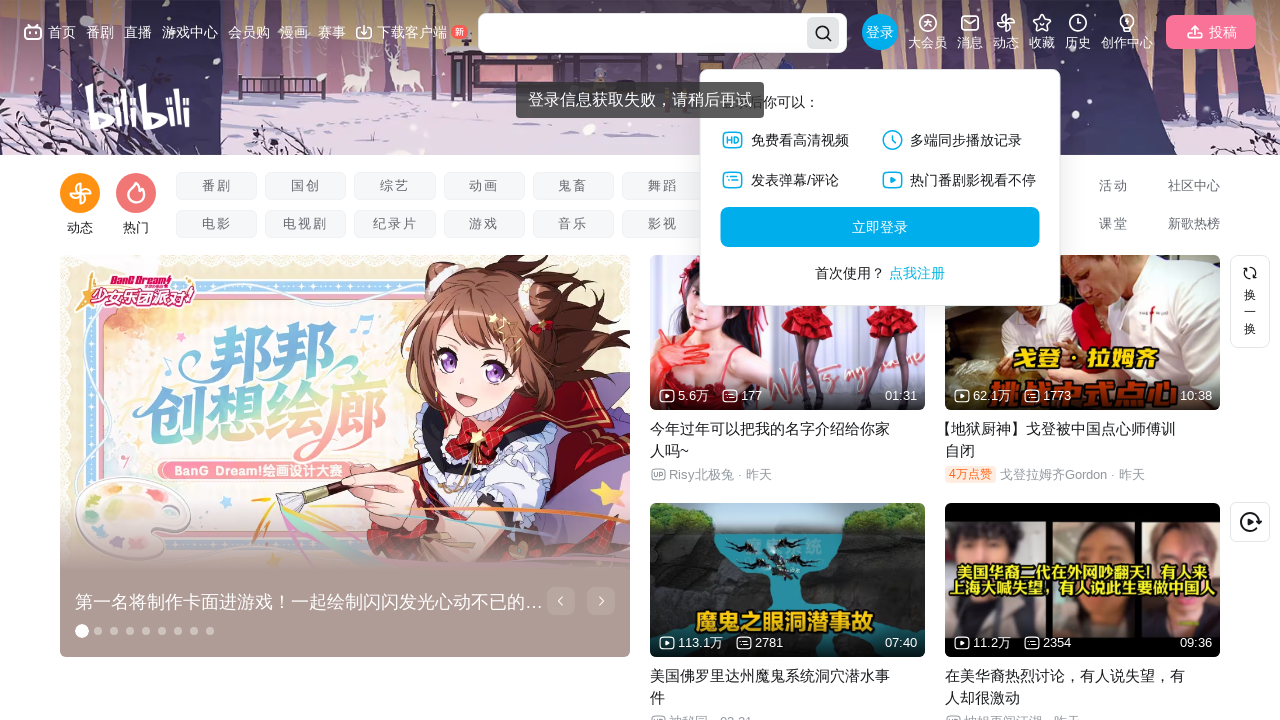

Filled search field with query '老番茄8' on .nav-search-input
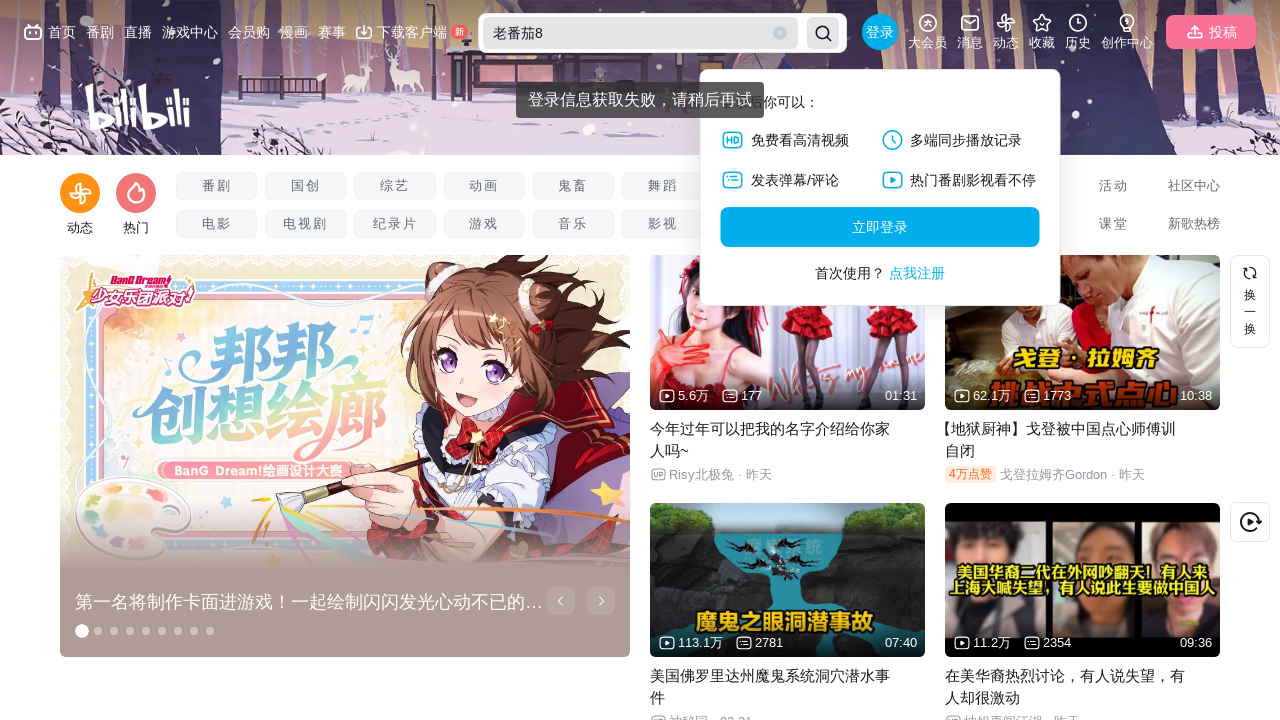

Clicked search button to execute search at (823, 33) on .nav-search-btn
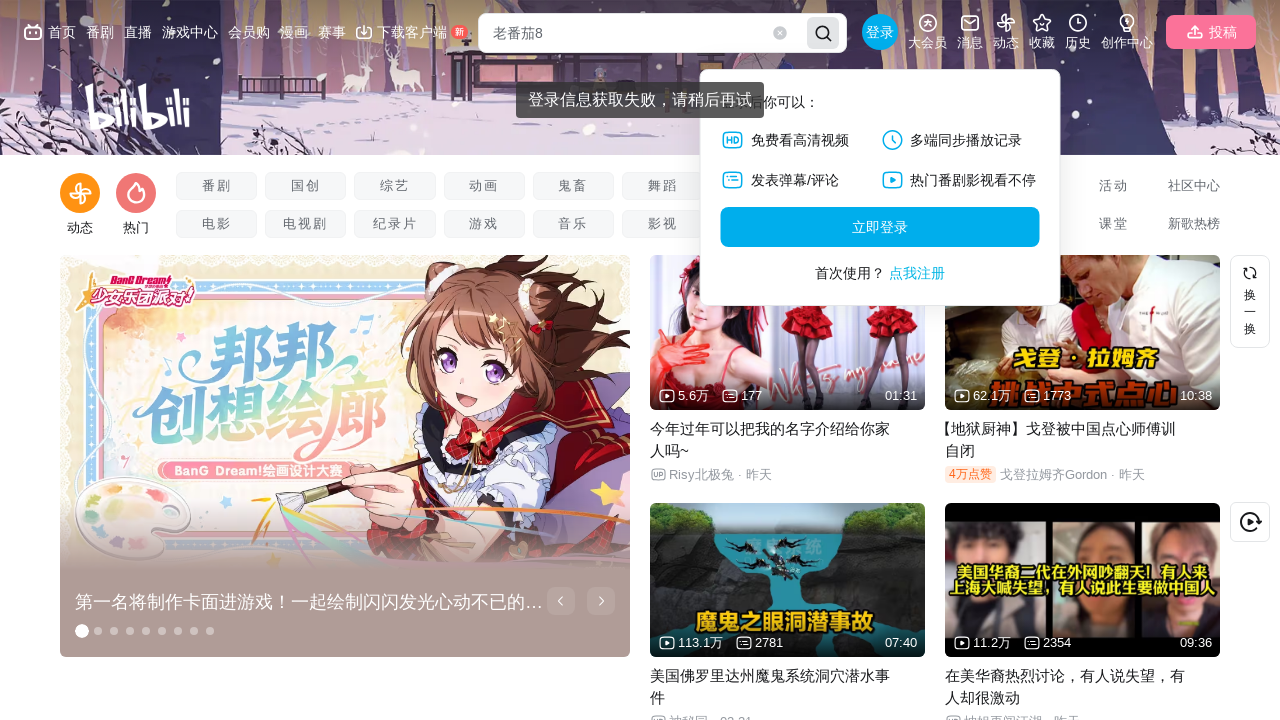

Search results loaded for query '老番茄8'
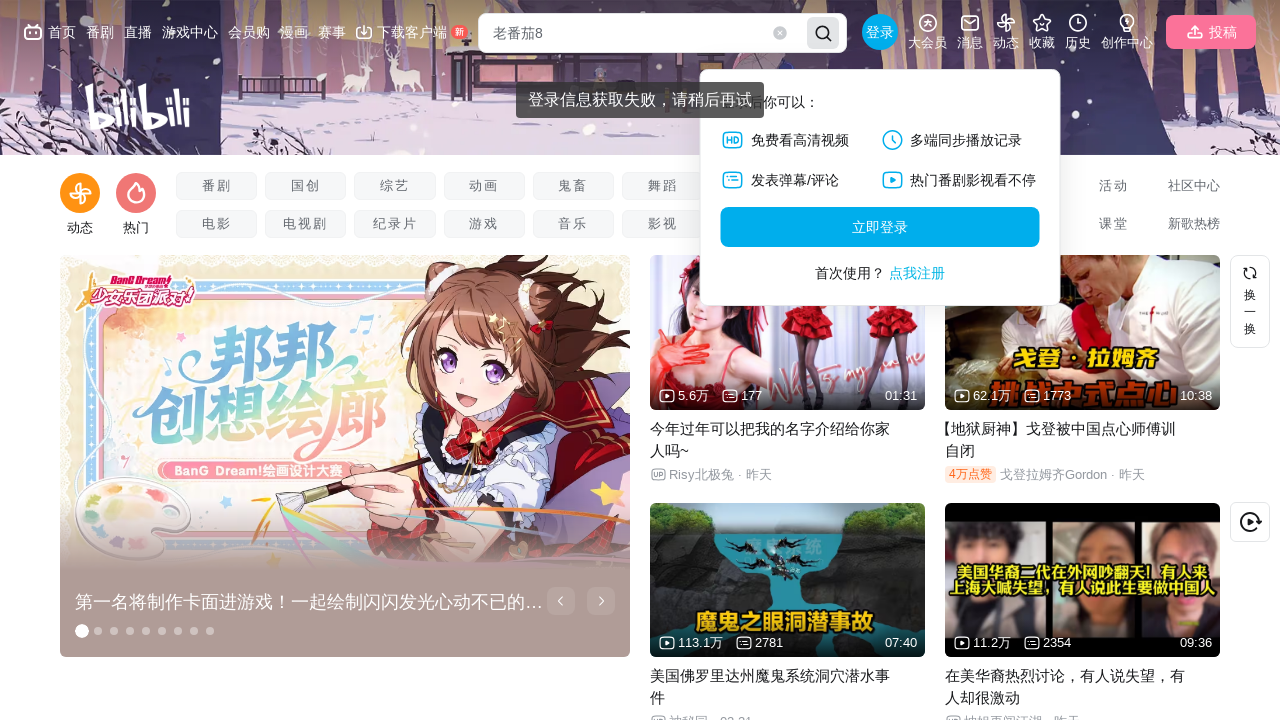

Navigated back to Bilibili homepage for search iteration 9
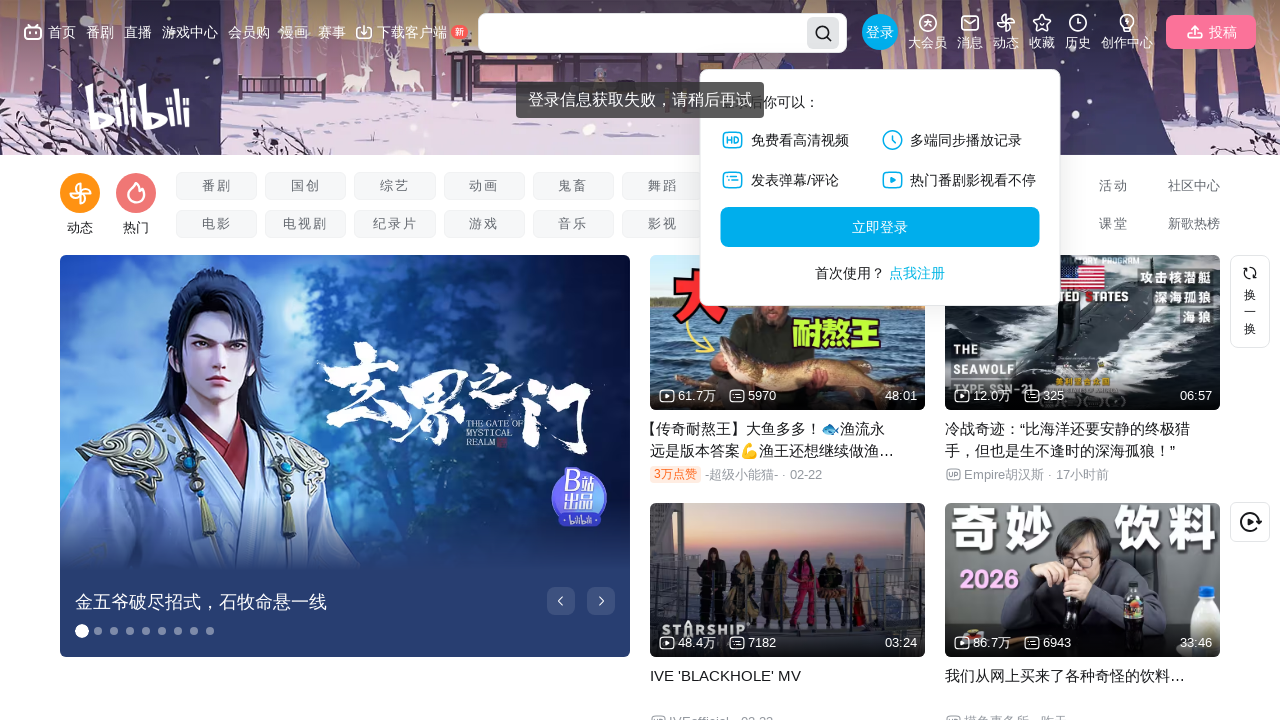

Filled search field with query '老番茄9' on .nav-search-input
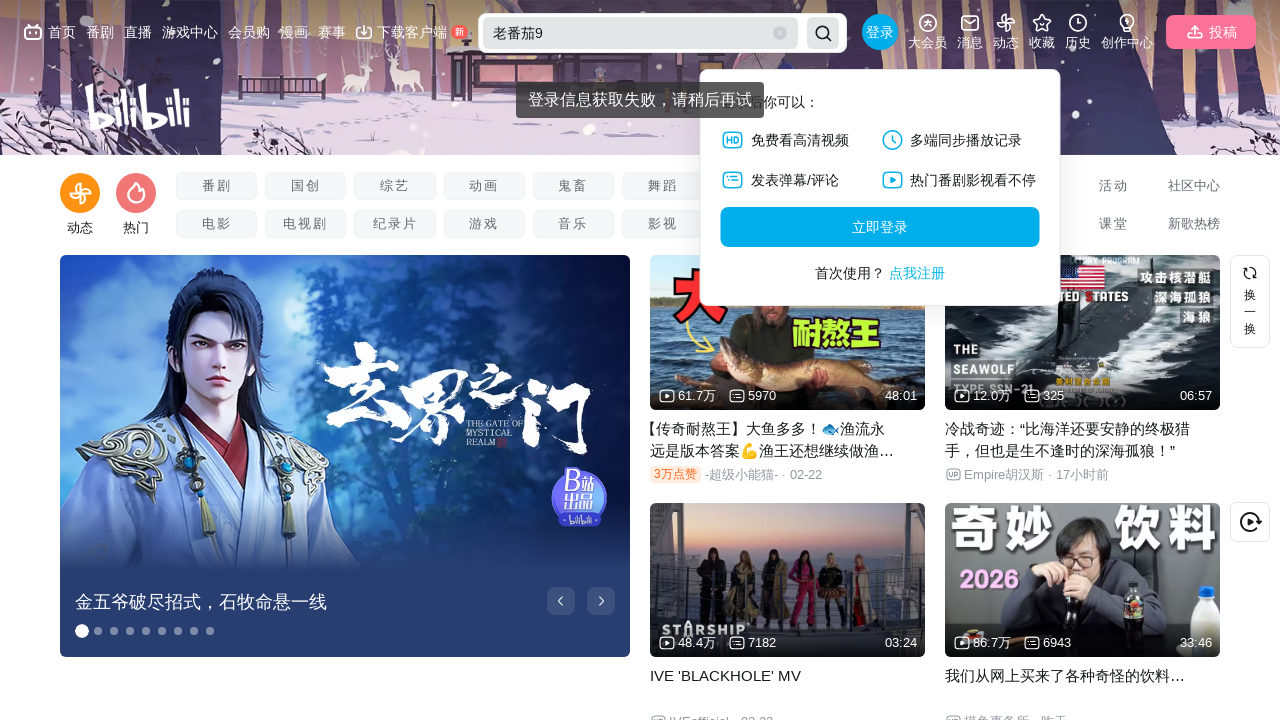

Clicked search button to execute search at (823, 33) on .nav-search-btn
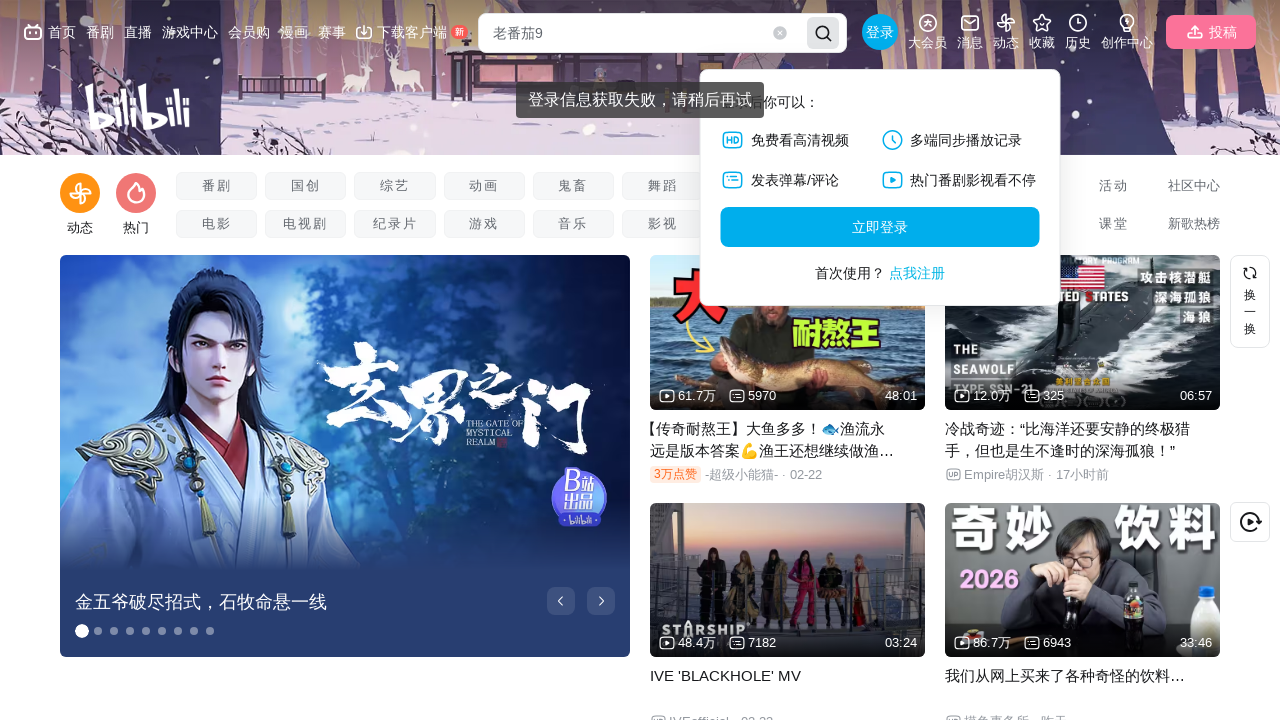

Search results loaded for query '老番茄9'
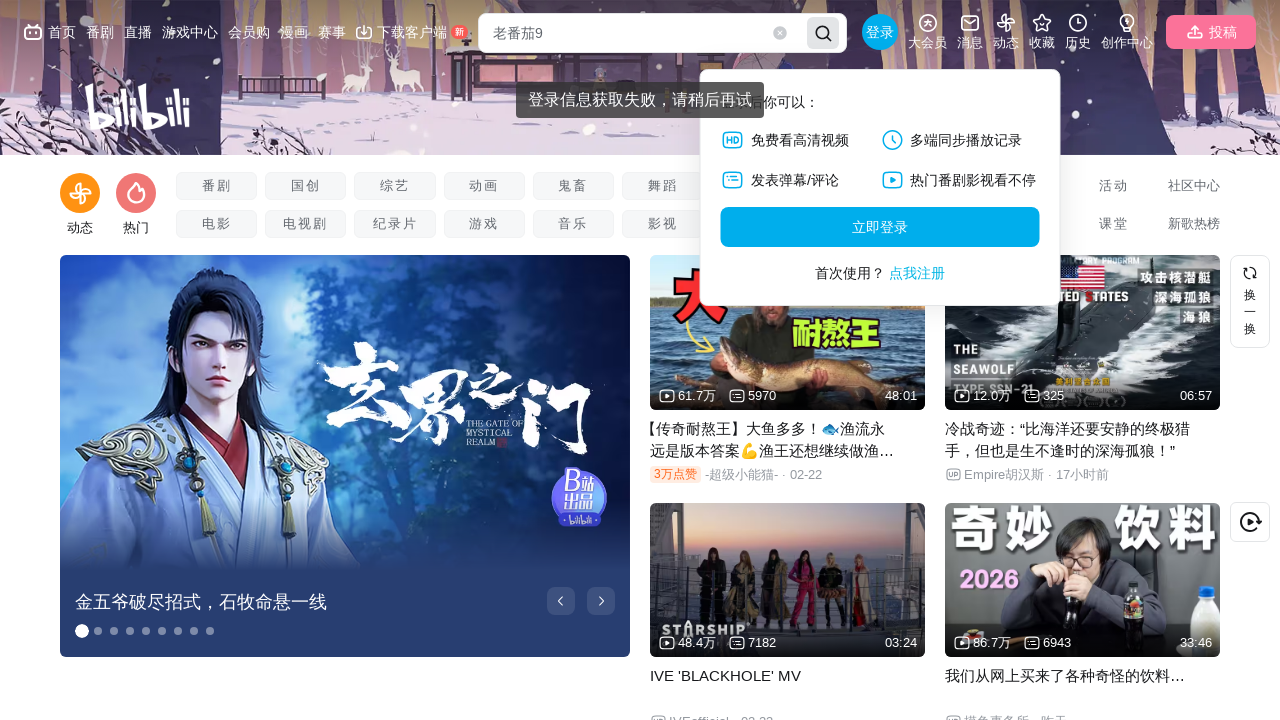

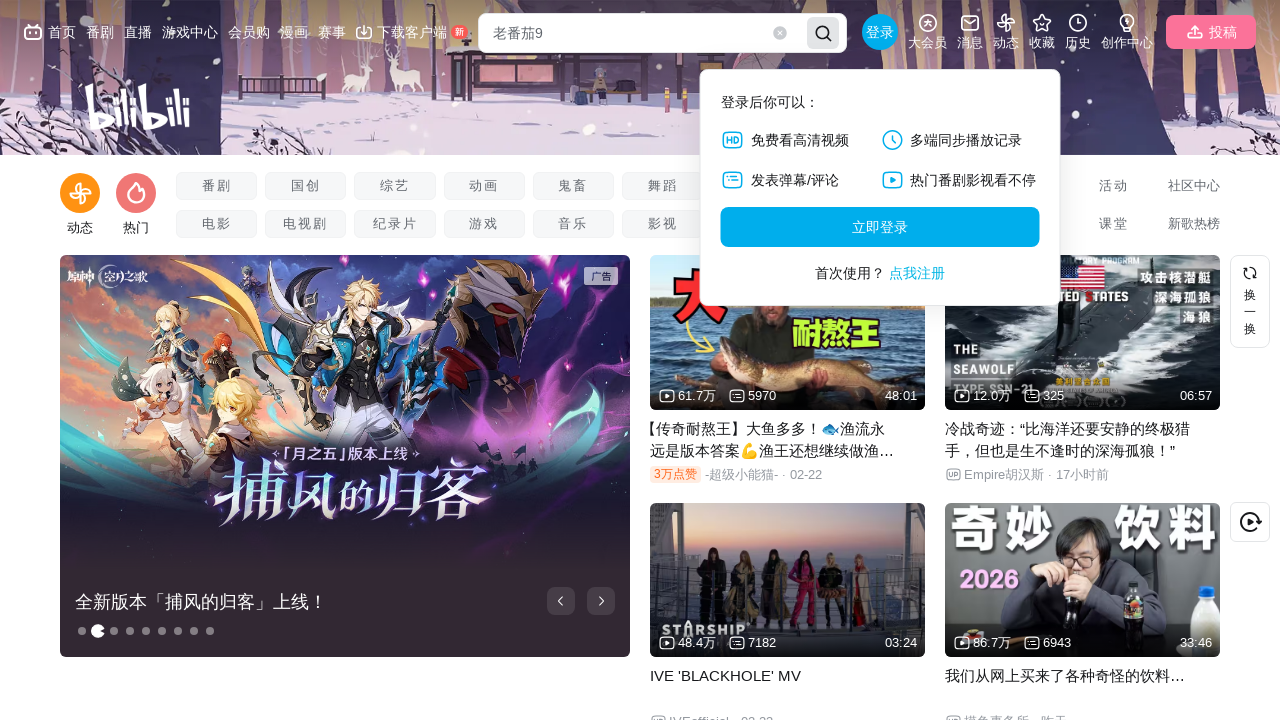